Navigates to a radio station's recently played page and clicks the "load more" button repeatedly until all songs are loaded, then verifies the song list is displayed.

Starting URL: https://www.thepeak.fm/recentlyplayed/

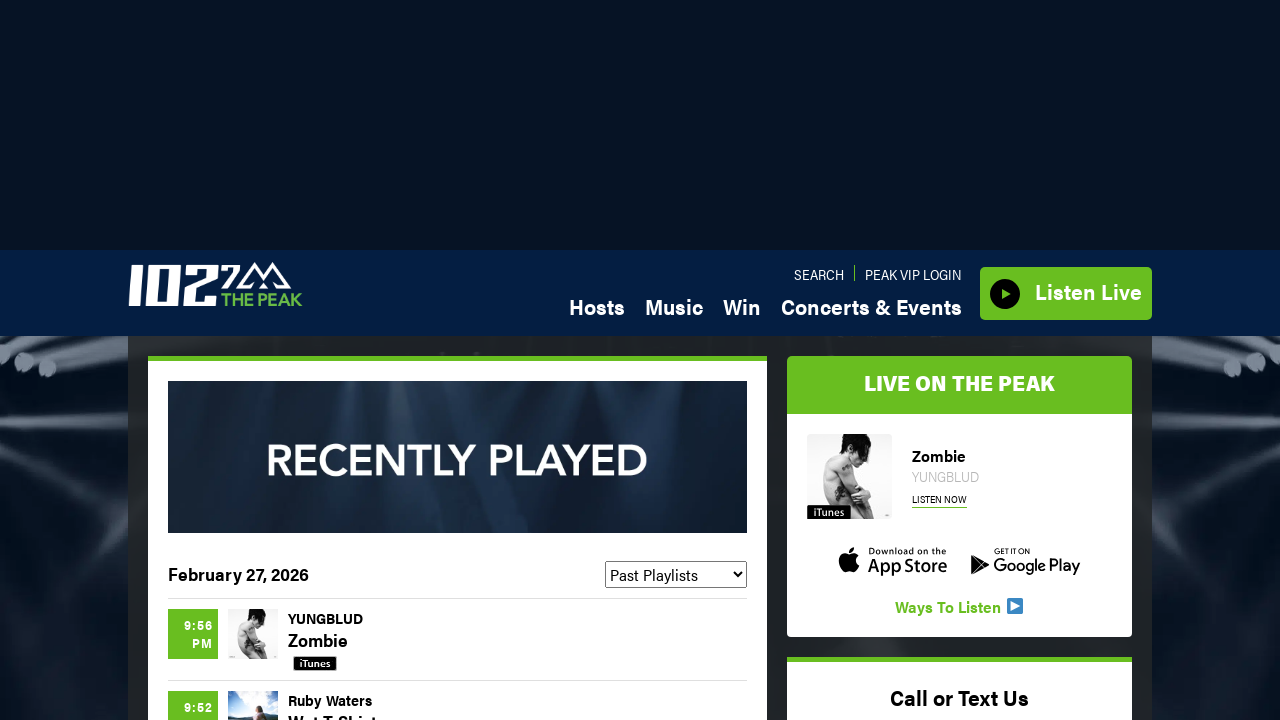

Waited for 'load more' button to be available
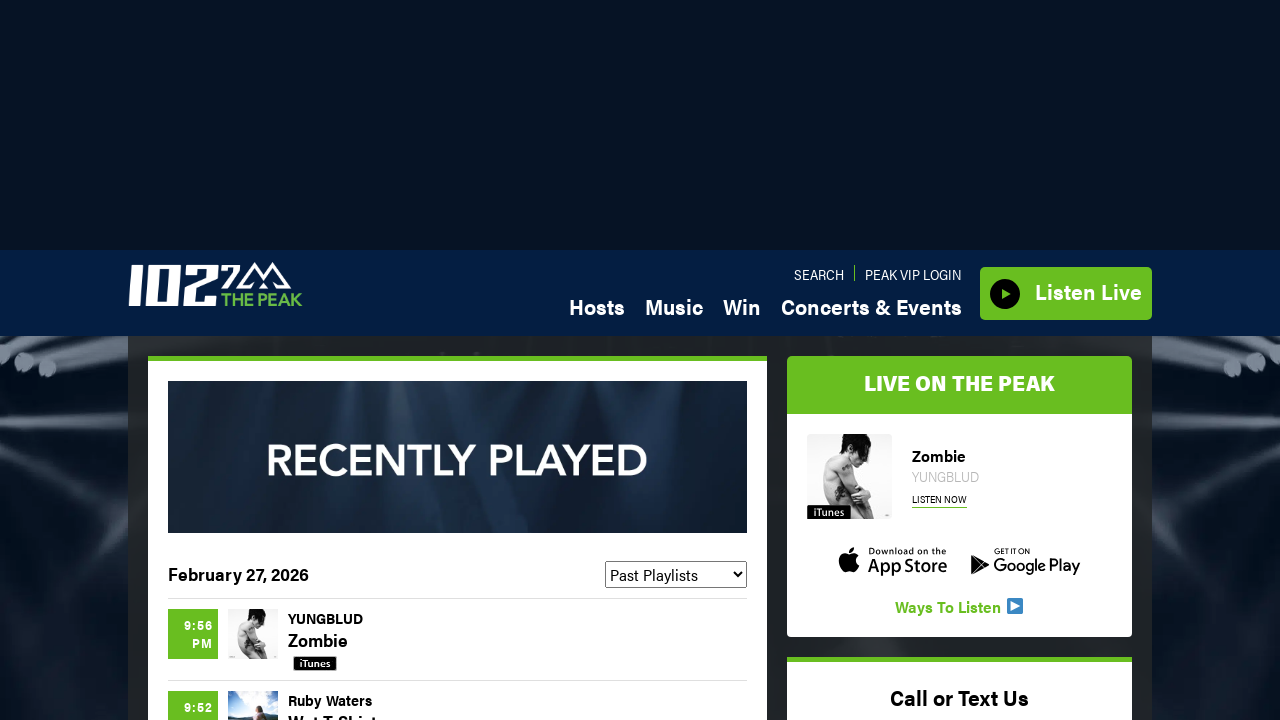

Clicked 'load more' button to load additional songs at (458, 360) on .moreBtn
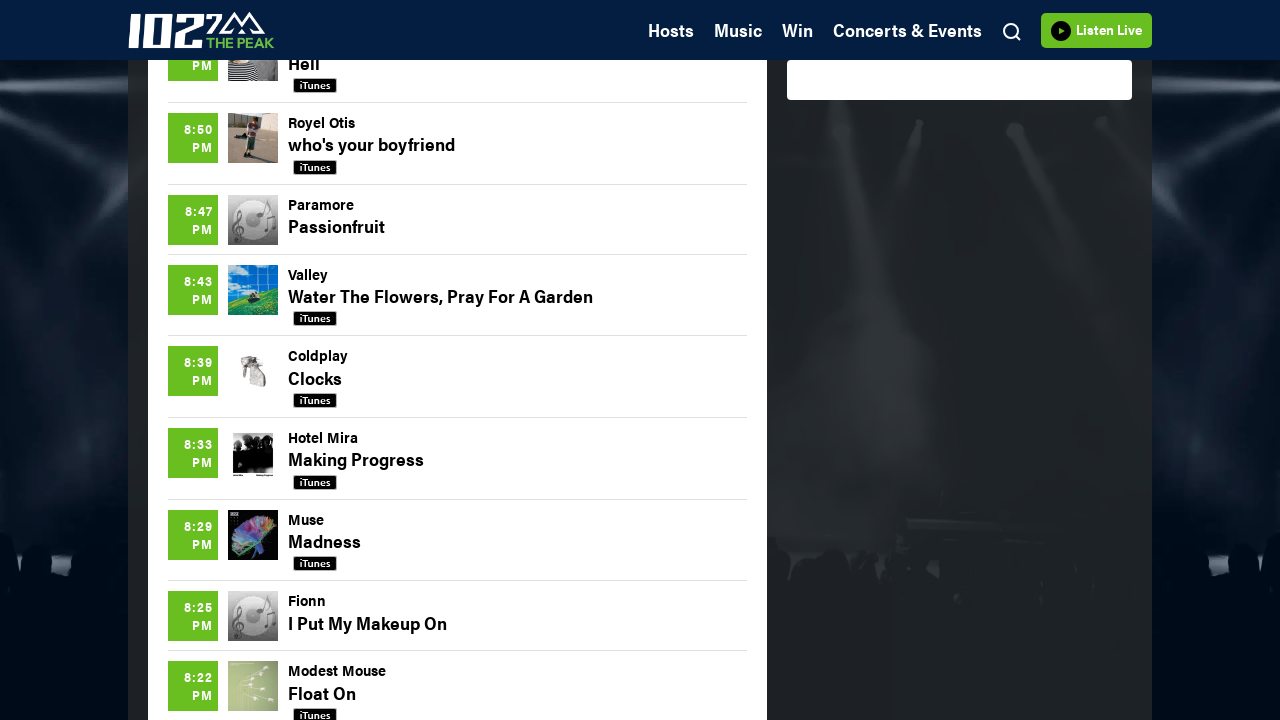

Waited 500ms for content to load
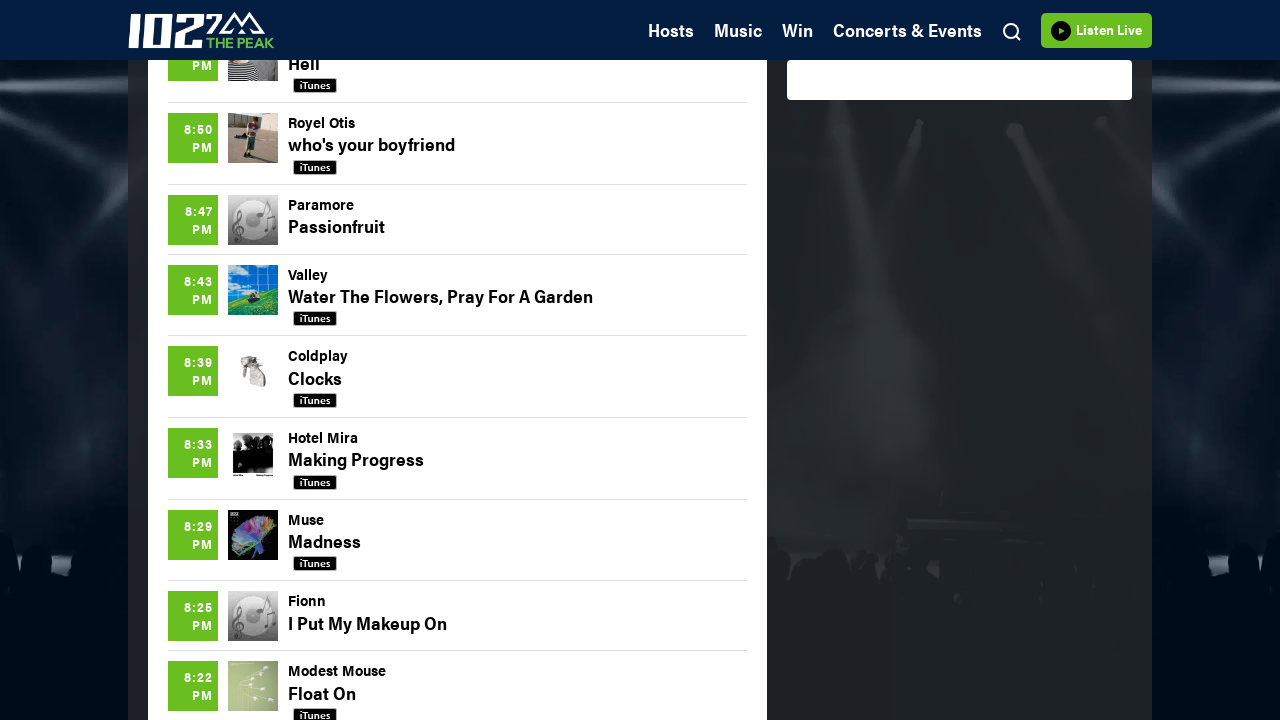

Clicked 'load more' button to load additional songs at (458, 360) on .moreBtn
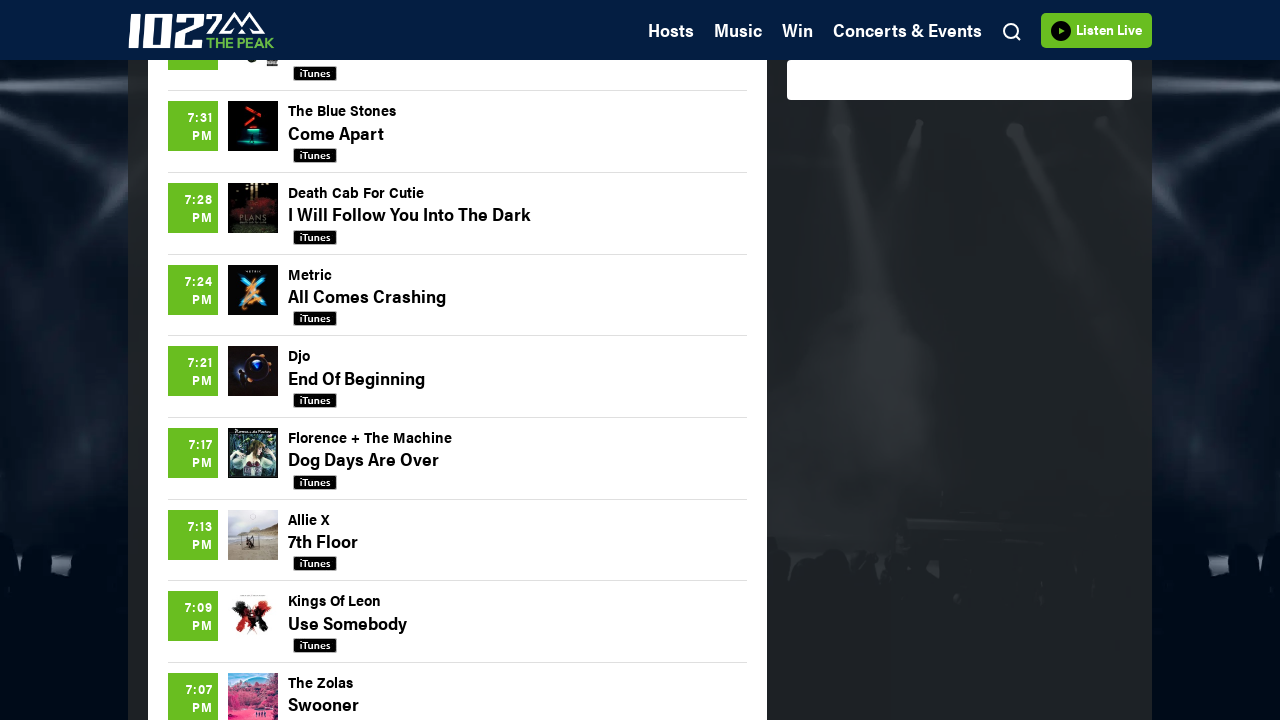

Waited 500ms for content to load
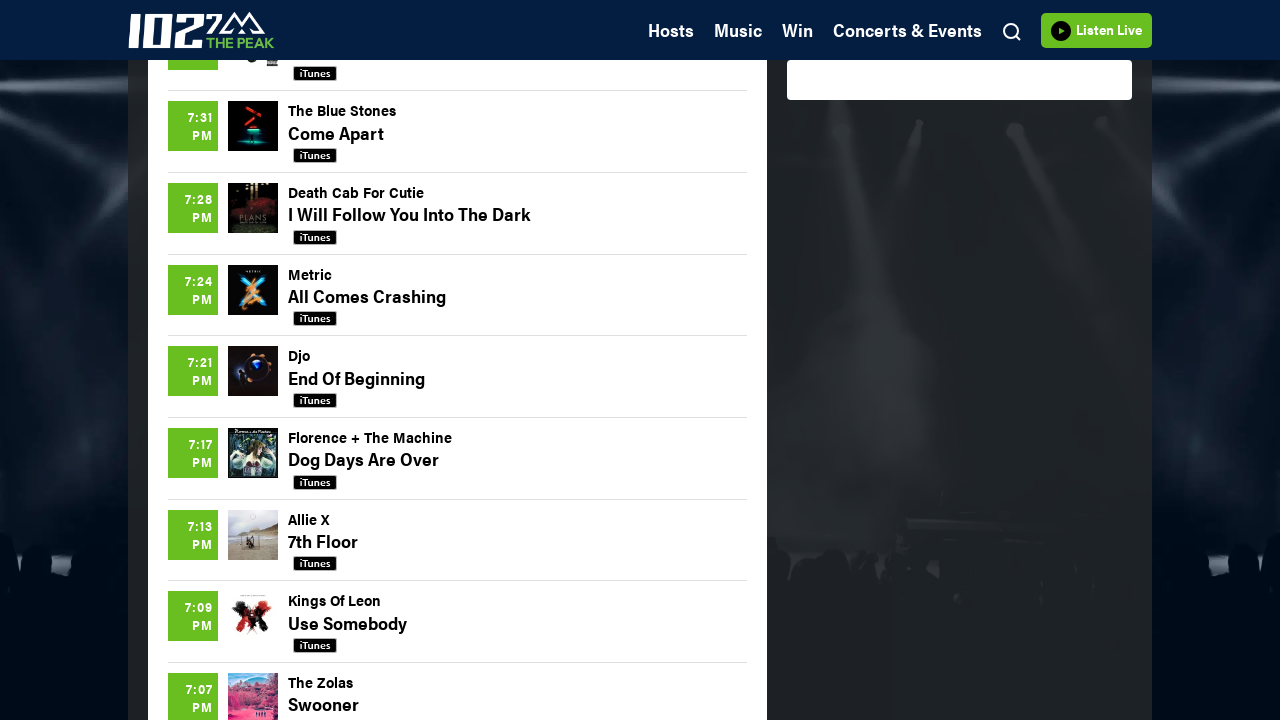

Clicked 'load more' button to load additional songs at (458, 360) on .moreBtn
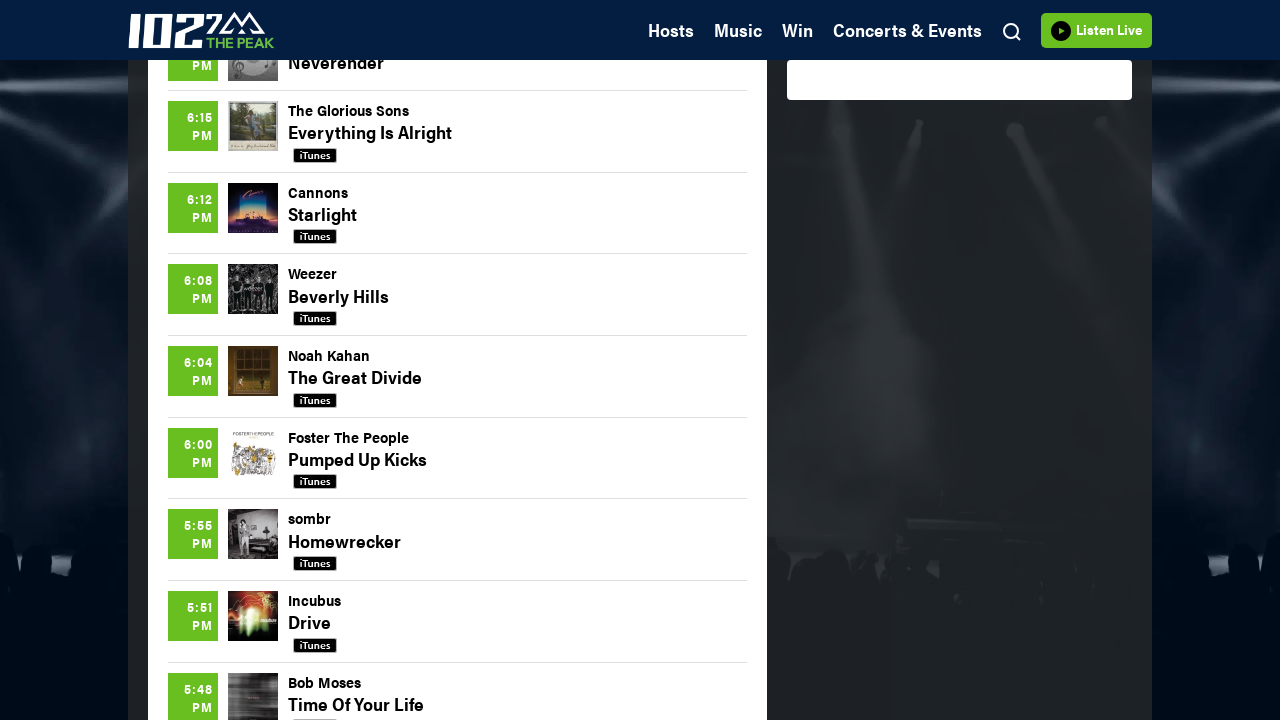

Waited 500ms for content to load
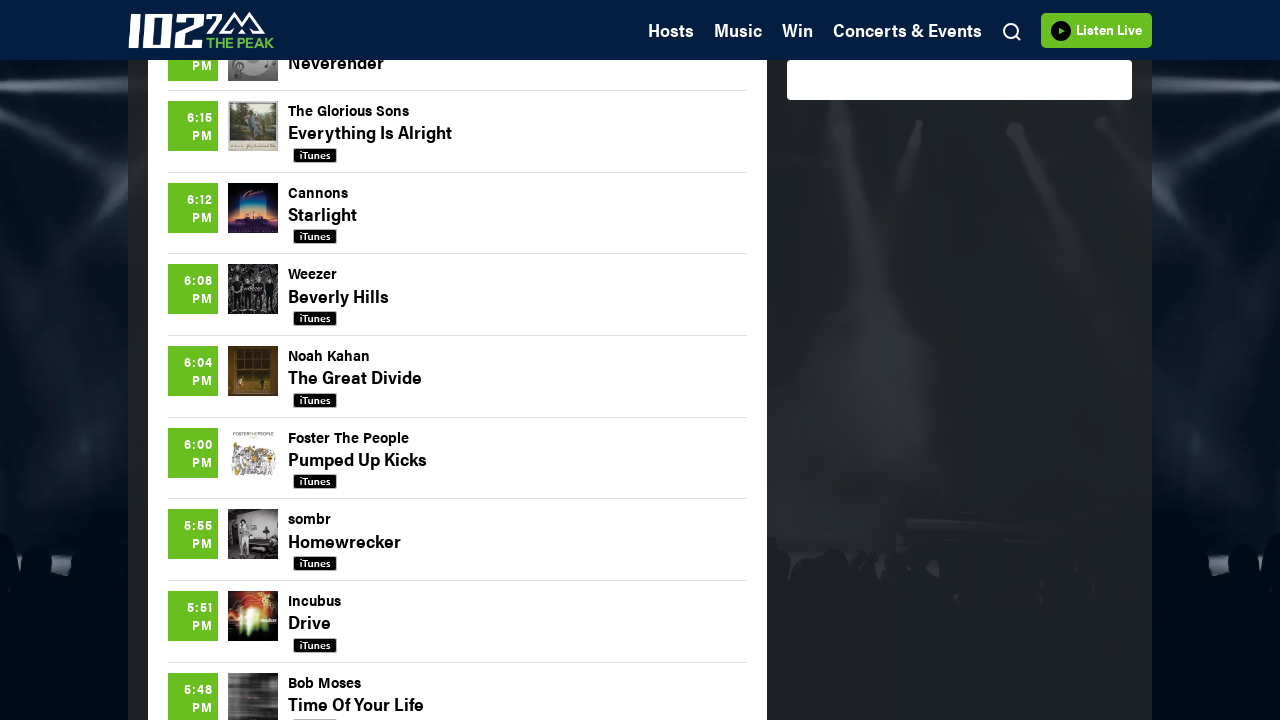

Clicked 'load more' button to load additional songs at (458, 360) on .moreBtn
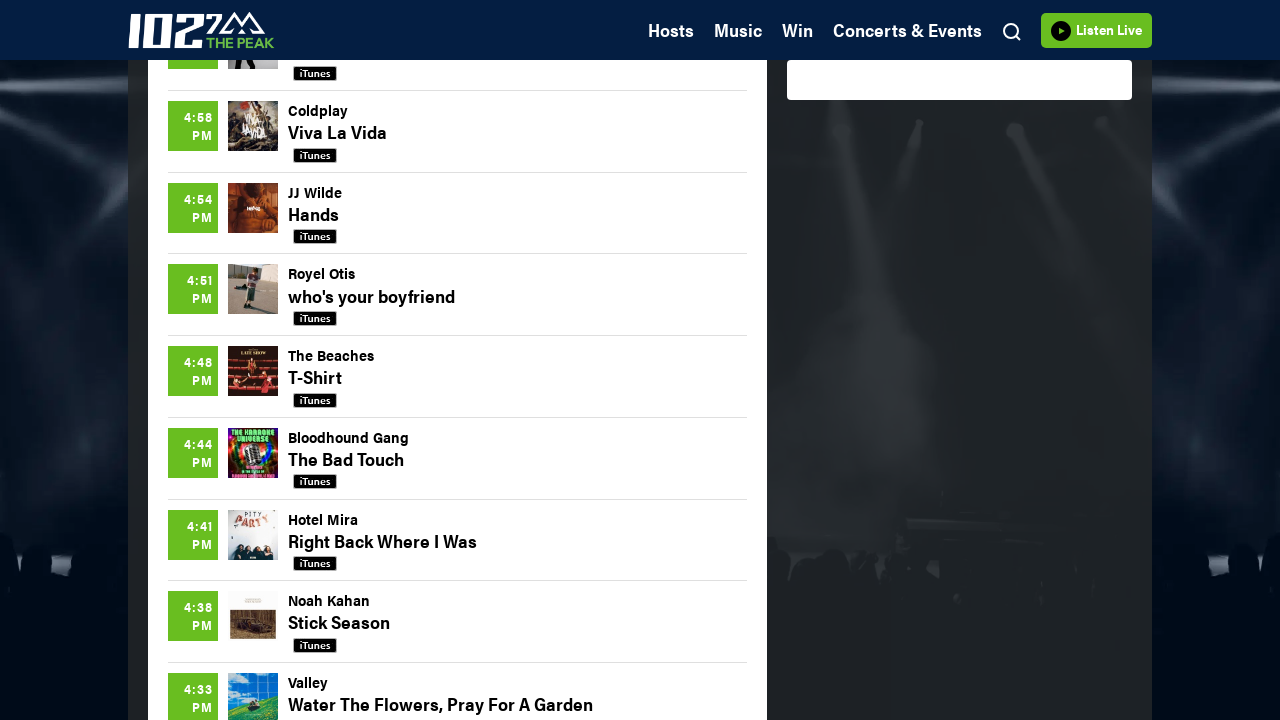

Waited 500ms for content to load
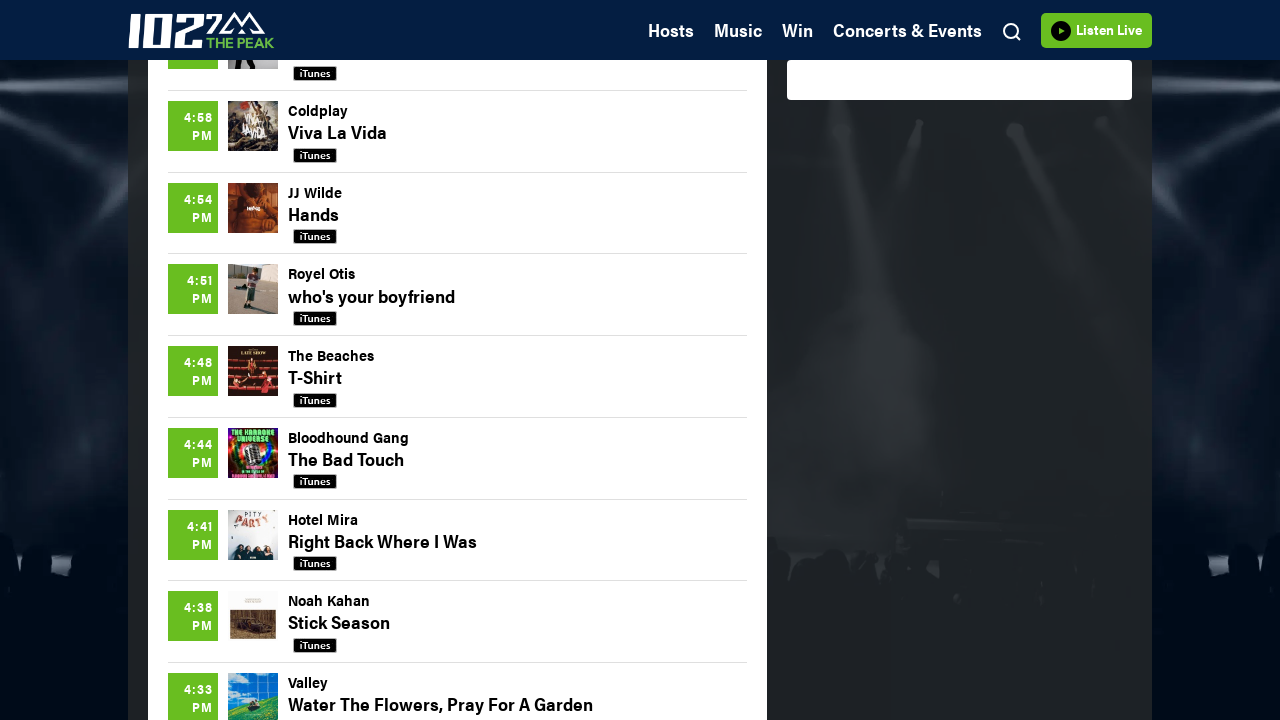

Clicked 'load more' button to load additional songs at (458, 360) on .moreBtn
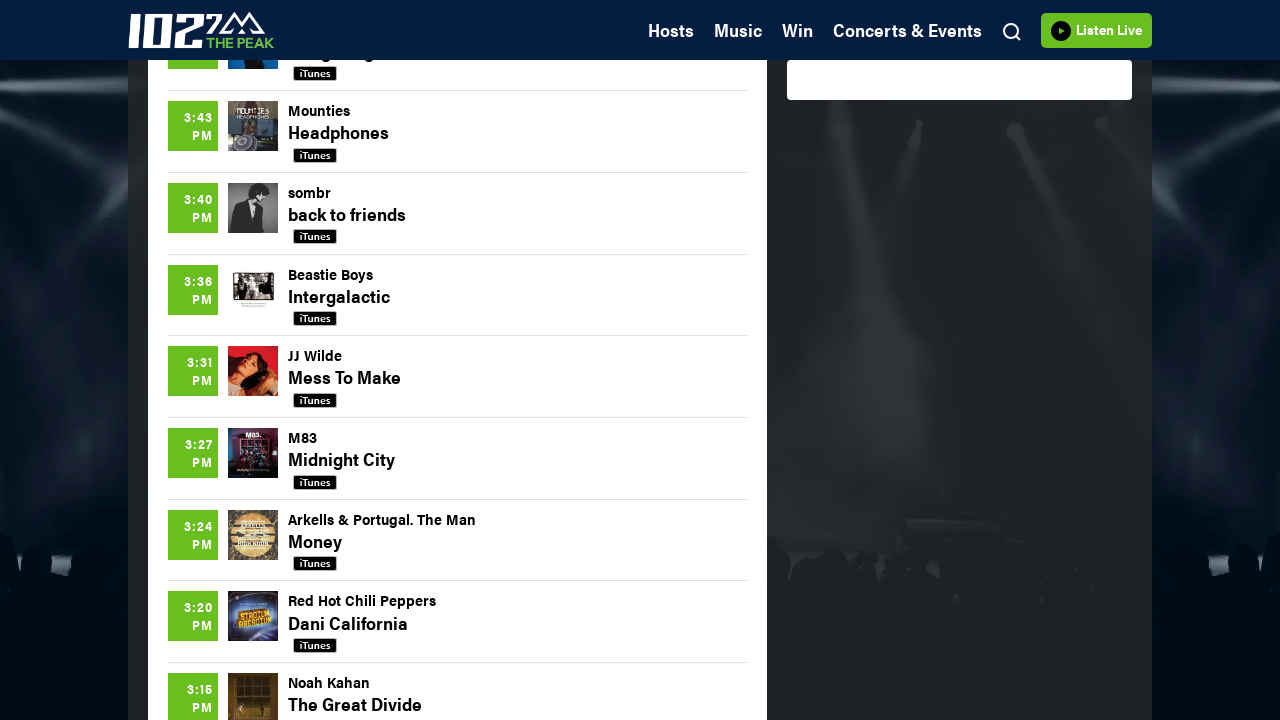

Waited 500ms for content to load
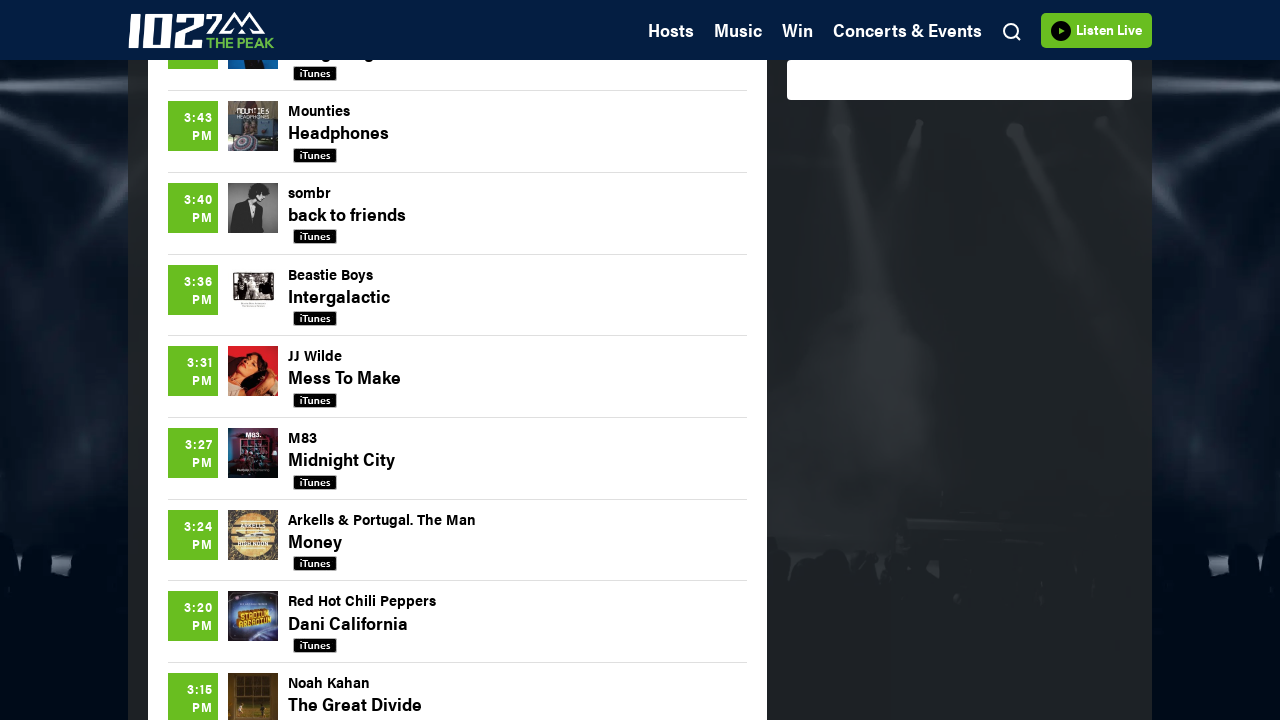

Clicked 'load more' button to load additional songs at (458, 360) on .moreBtn
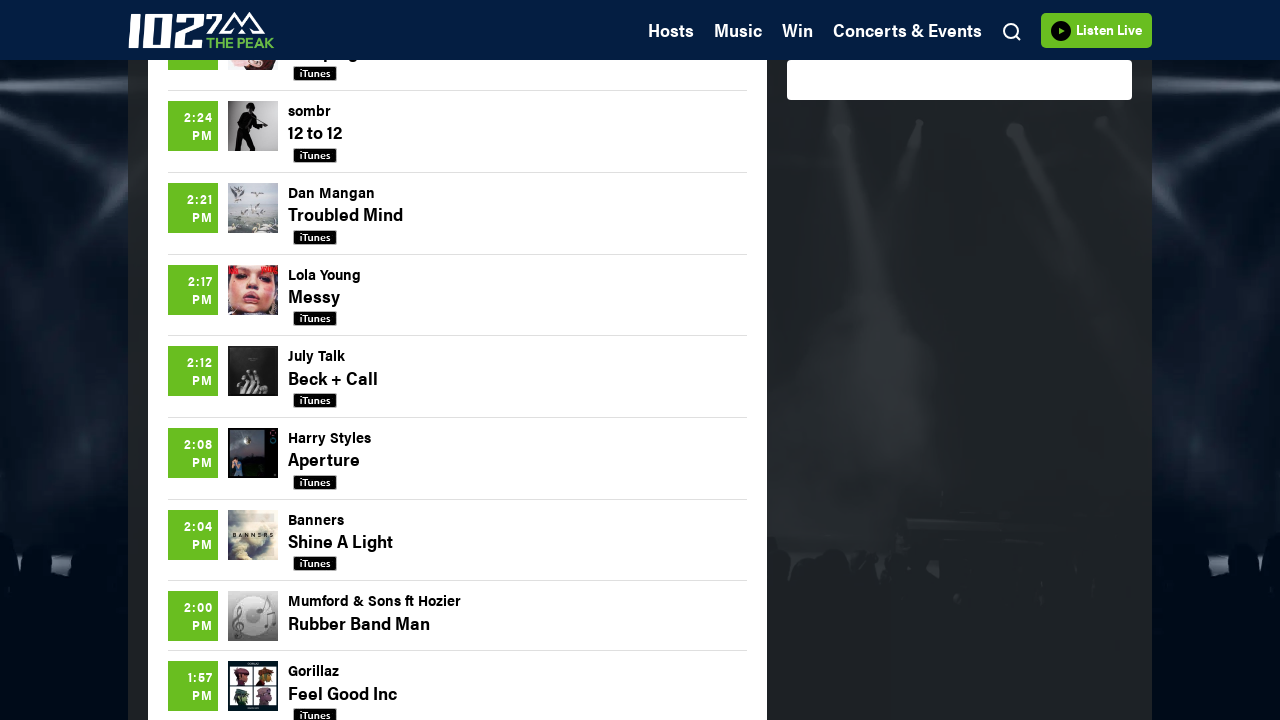

Waited 500ms for content to load
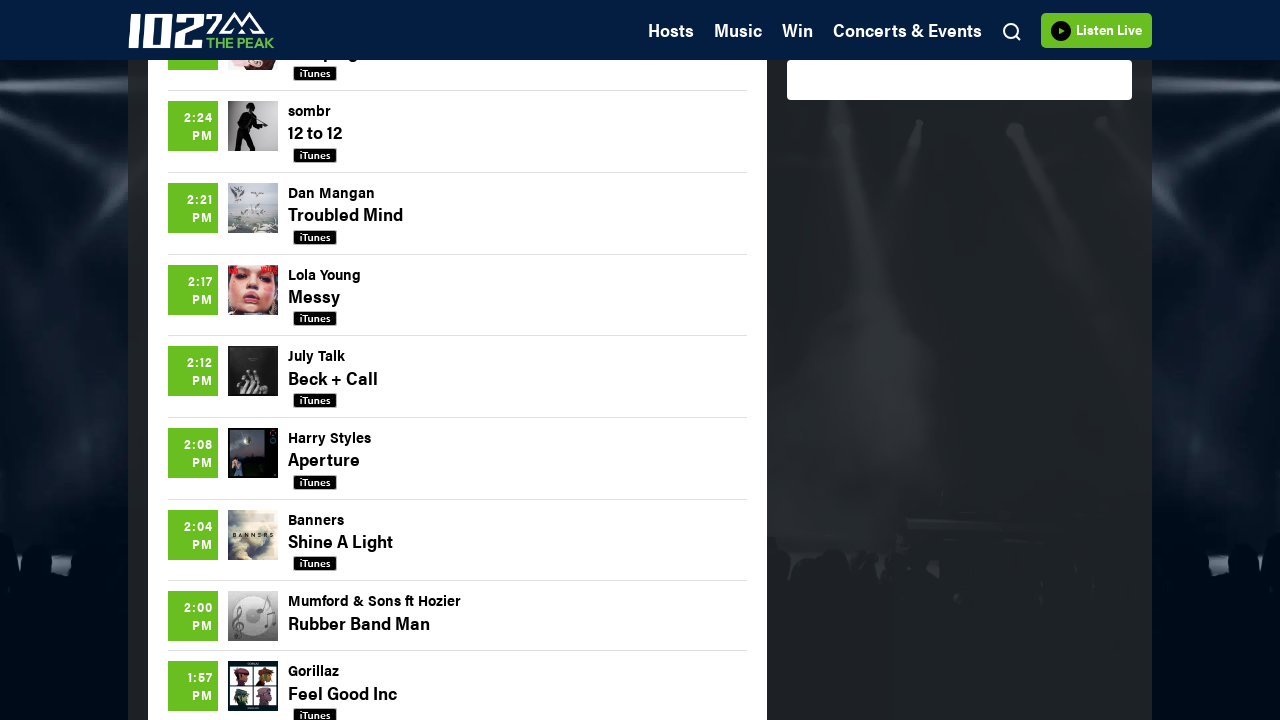

Clicked 'load more' button to load additional songs at (458, 361) on .moreBtn
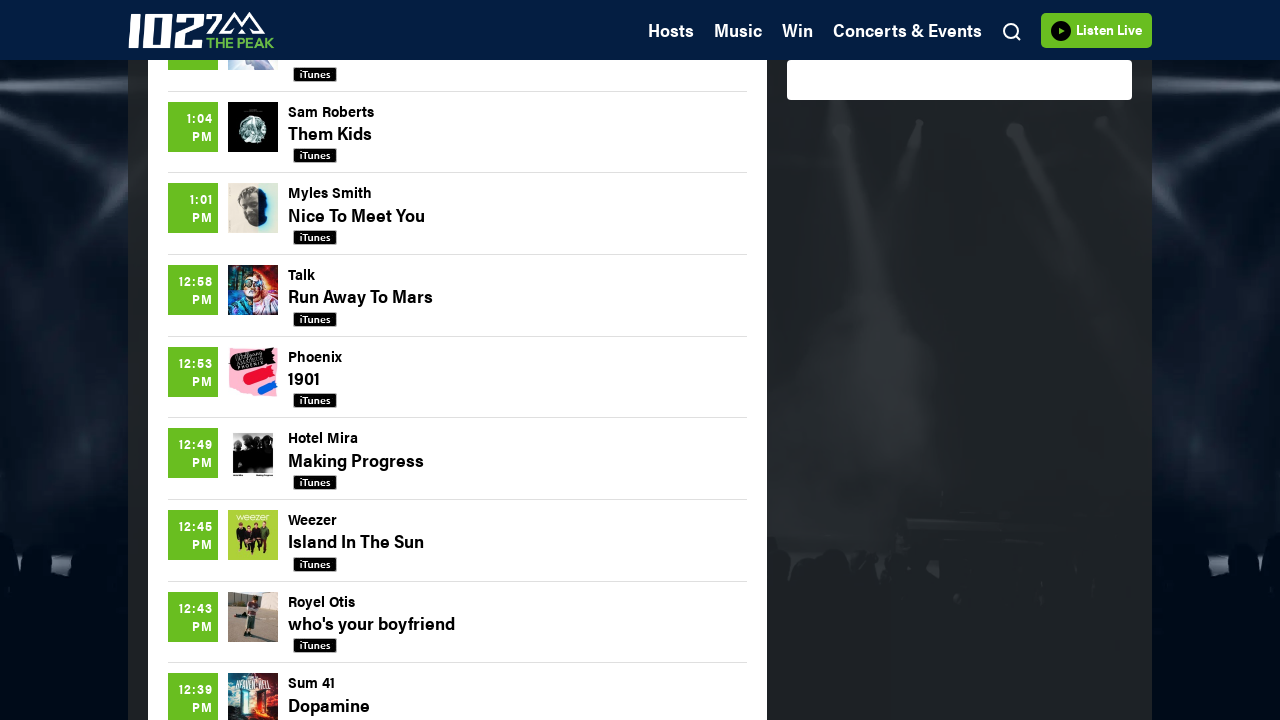

Waited 500ms for content to load
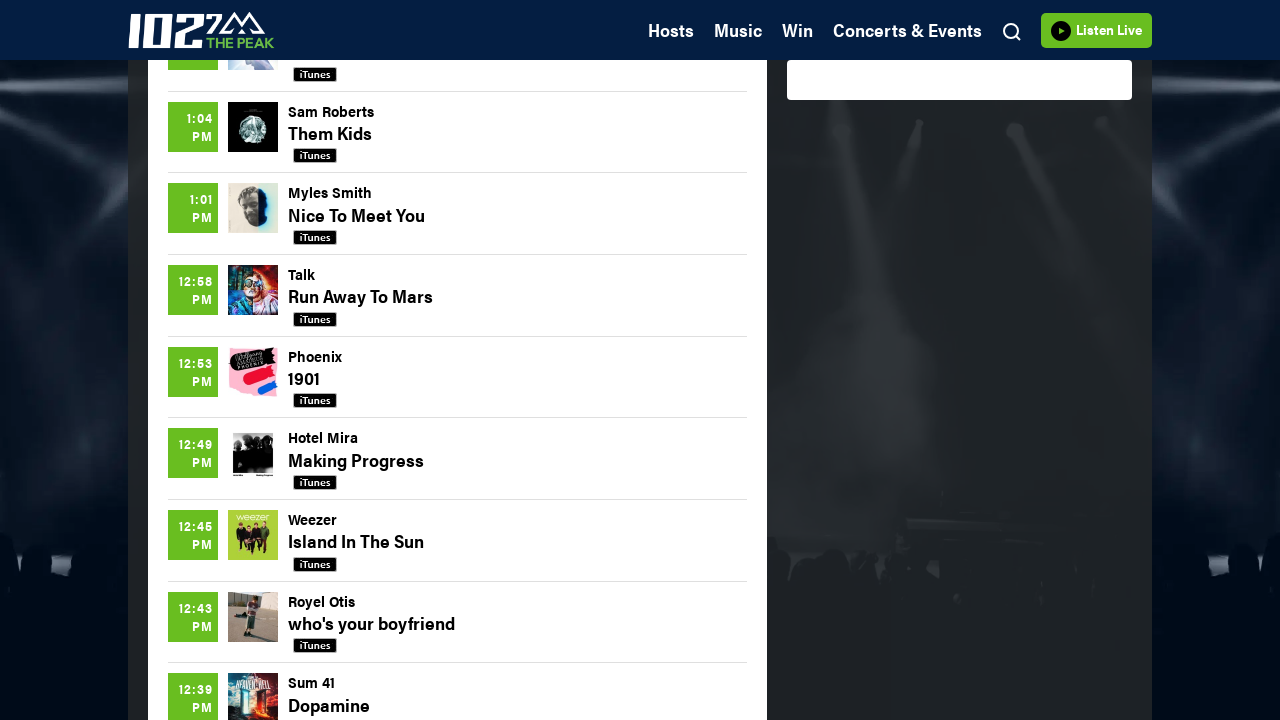

Clicked 'load more' button to load additional songs at (458, 360) on .moreBtn
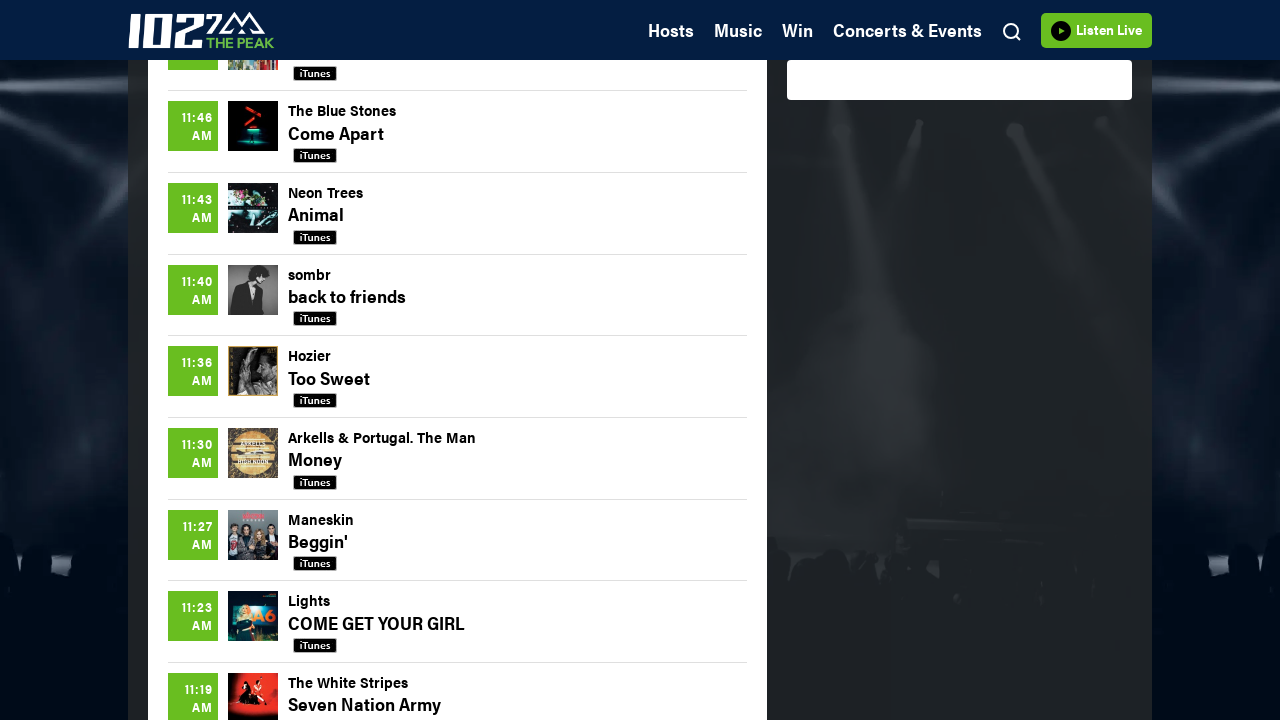

Waited 500ms for content to load
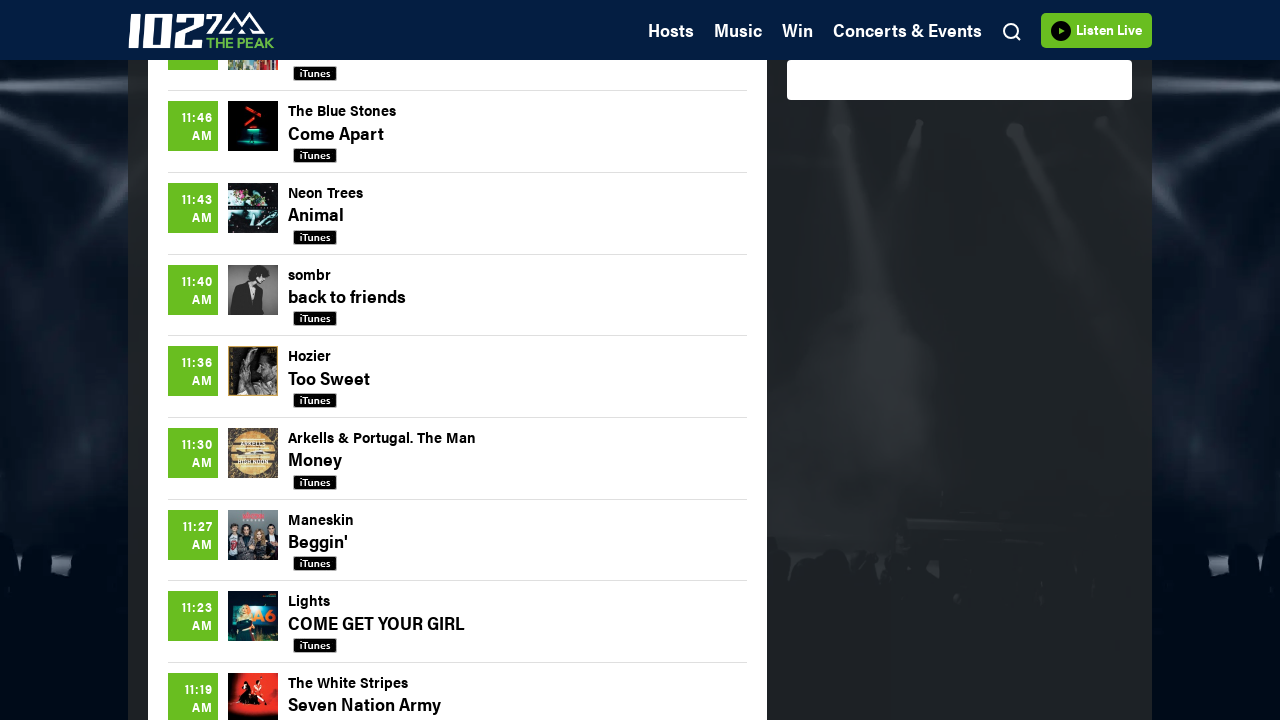

Clicked 'load more' button to load additional songs at (458, 361) on .moreBtn
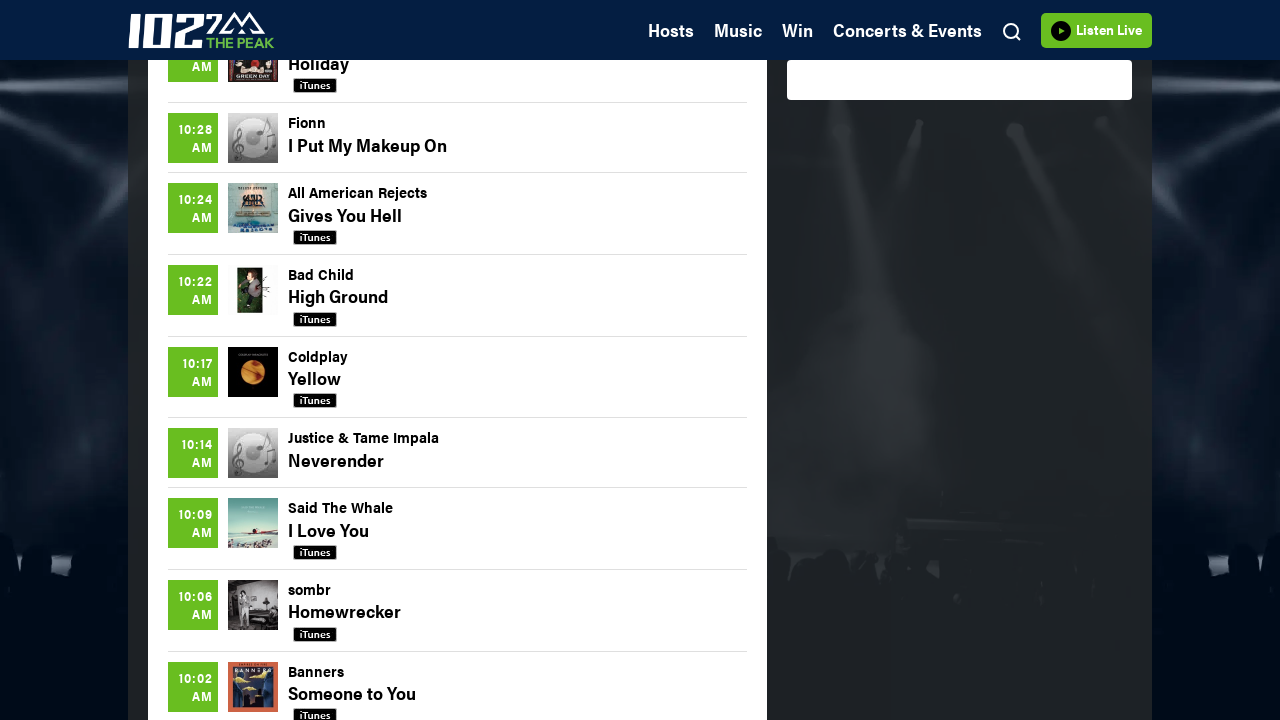

Waited 500ms for content to load
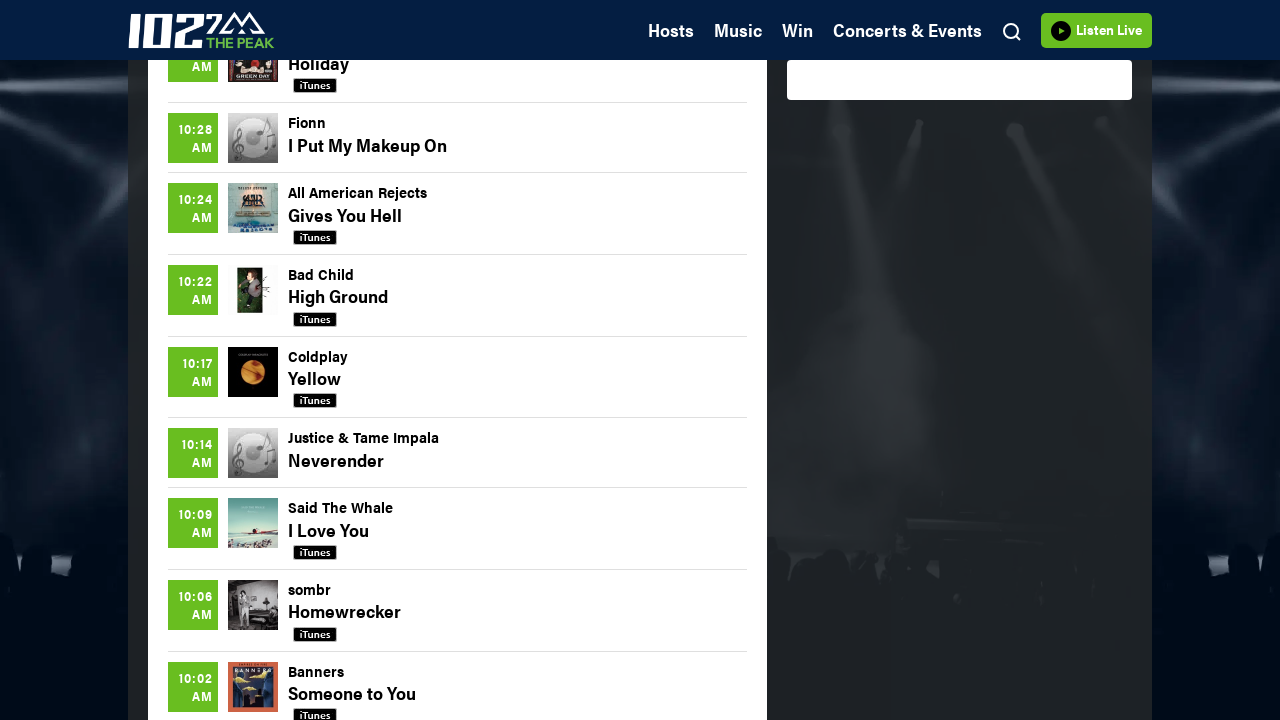

Clicked 'load more' button to load additional songs at (458, 361) on .moreBtn
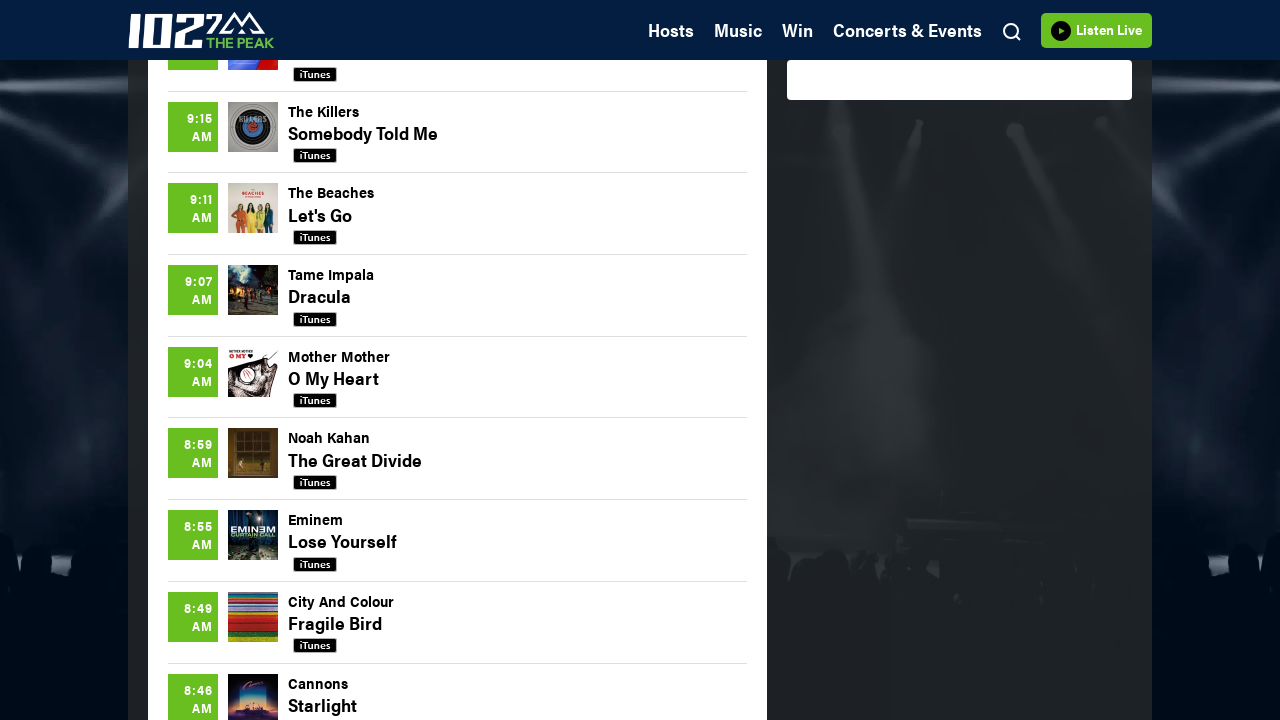

Waited 500ms for content to load
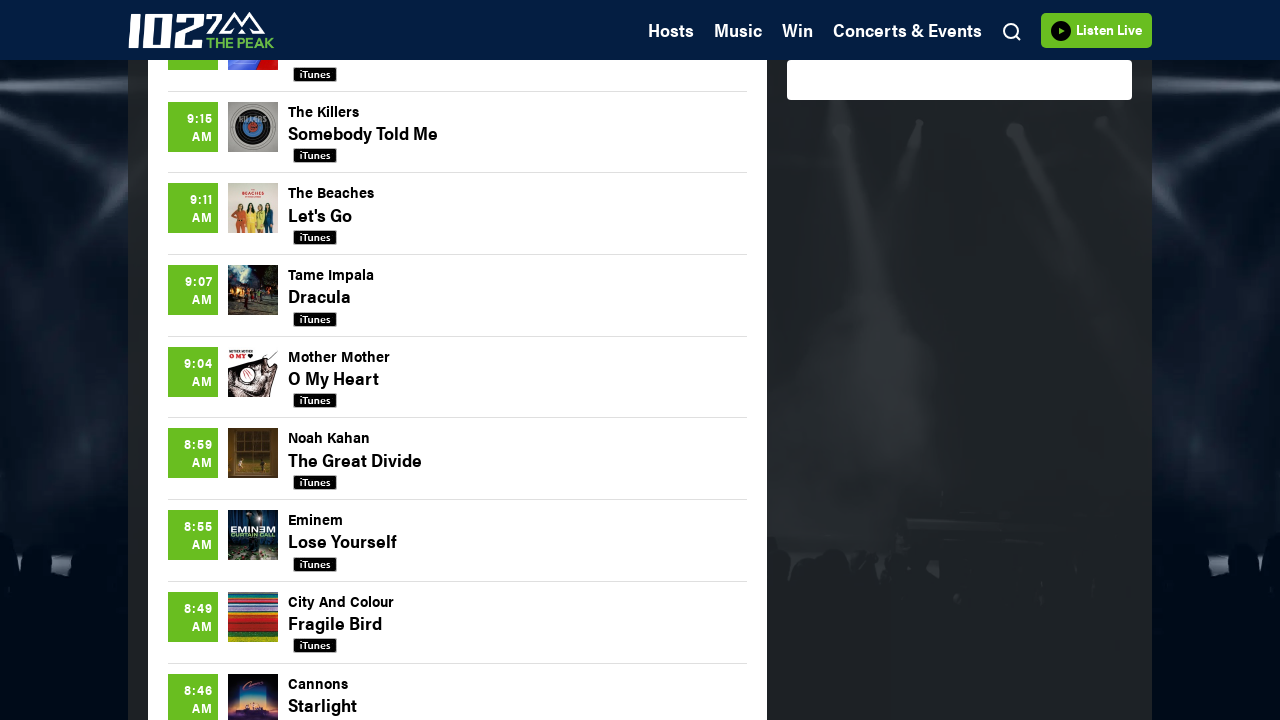

Clicked 'load more' button to load additional songs at (458, 361) on .moreBtn
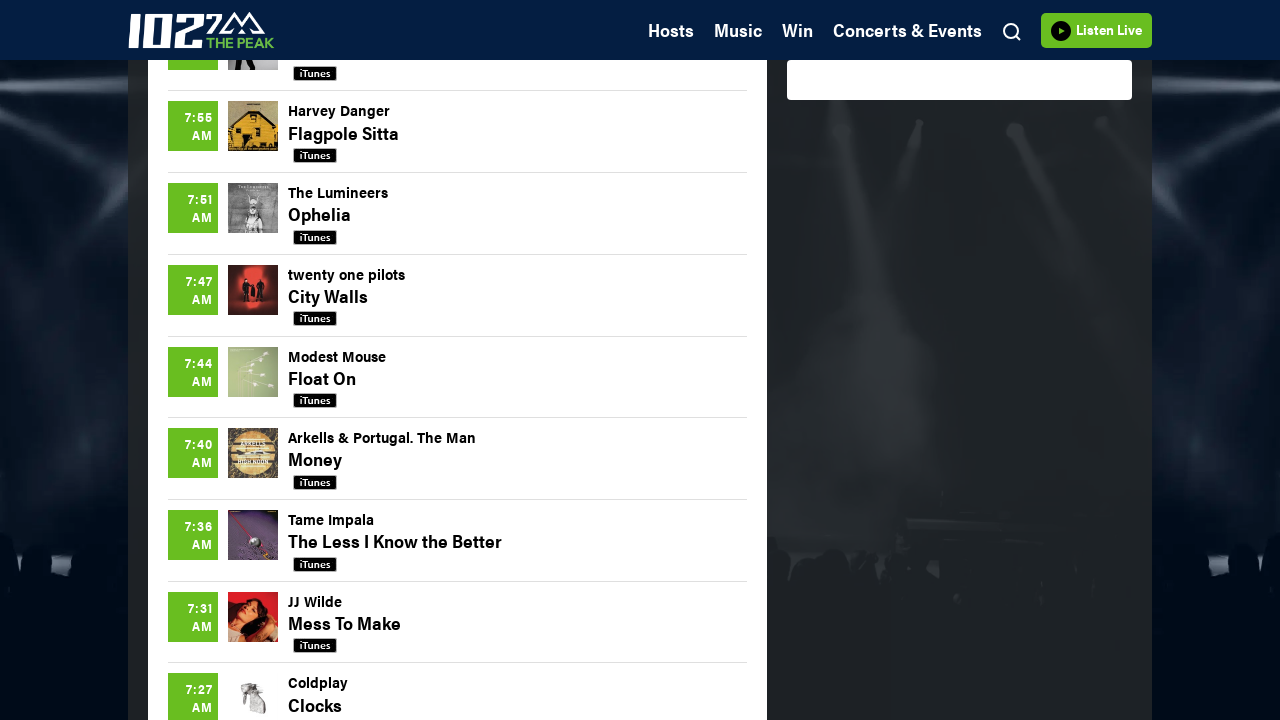

Waited 500ms for content to load
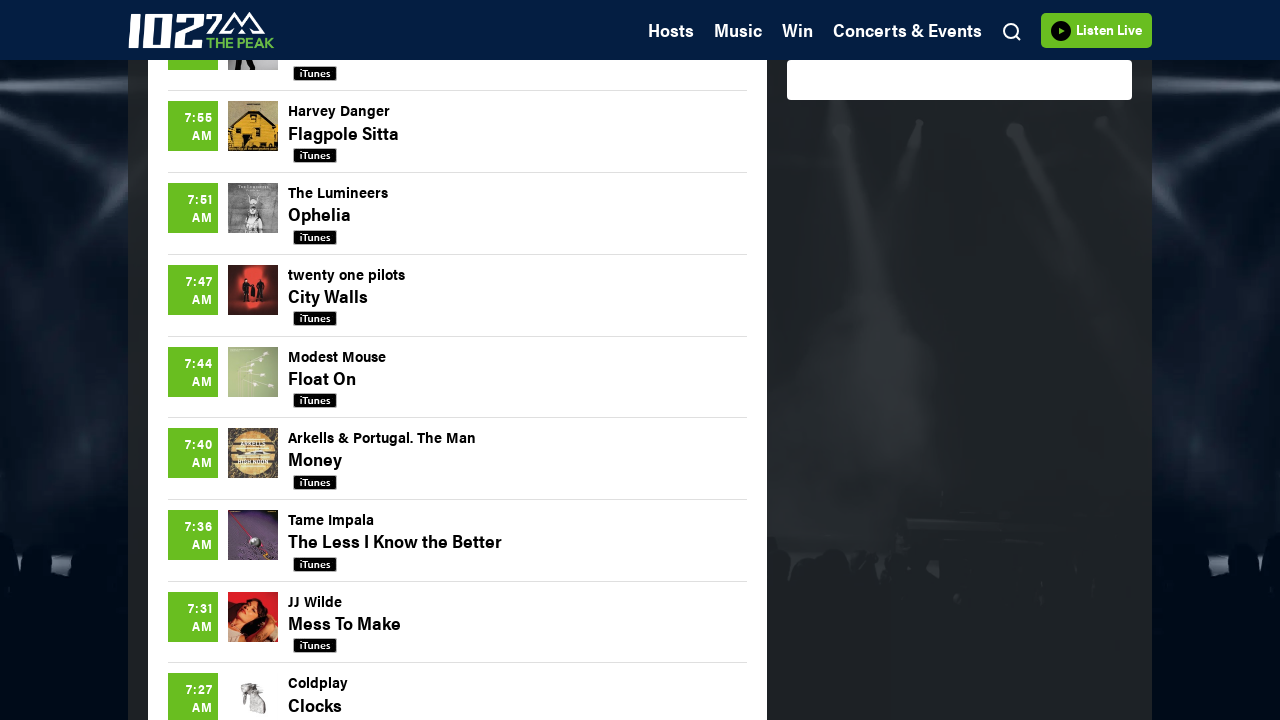

Clicked 'load more' button to load additional songs at (458, 360) on .moreBtn
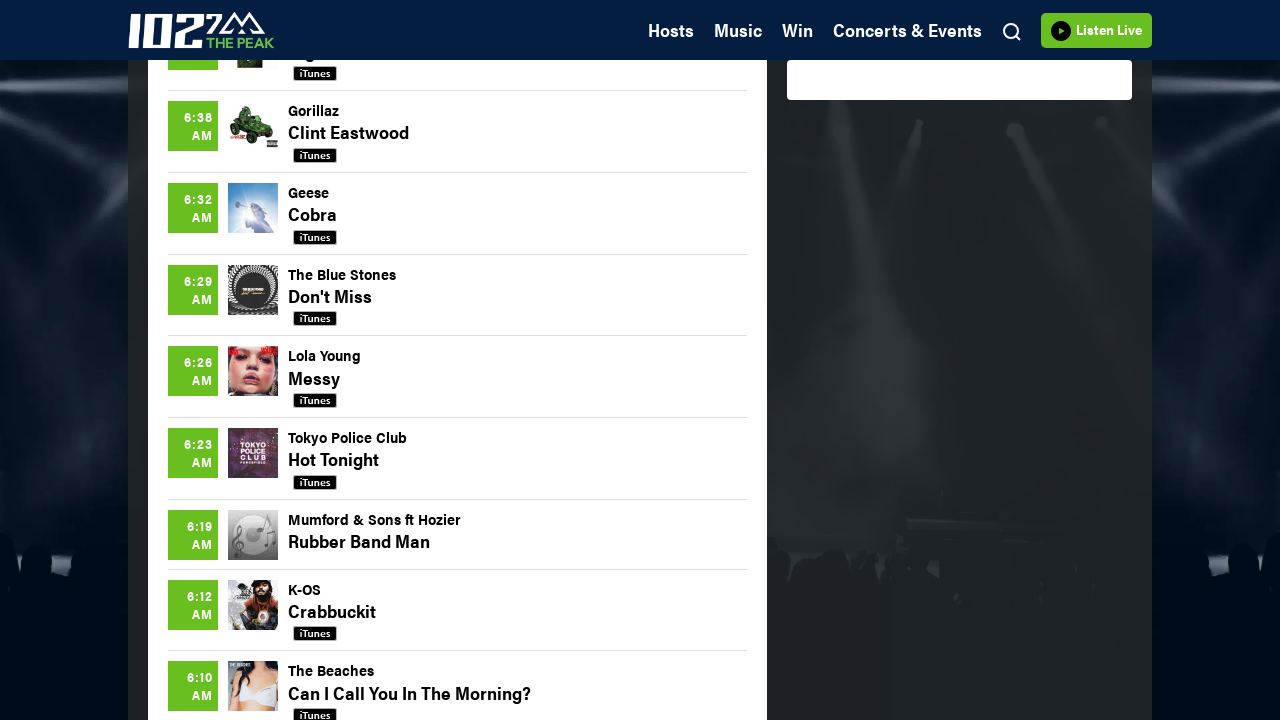

Waited 500ms for content to load
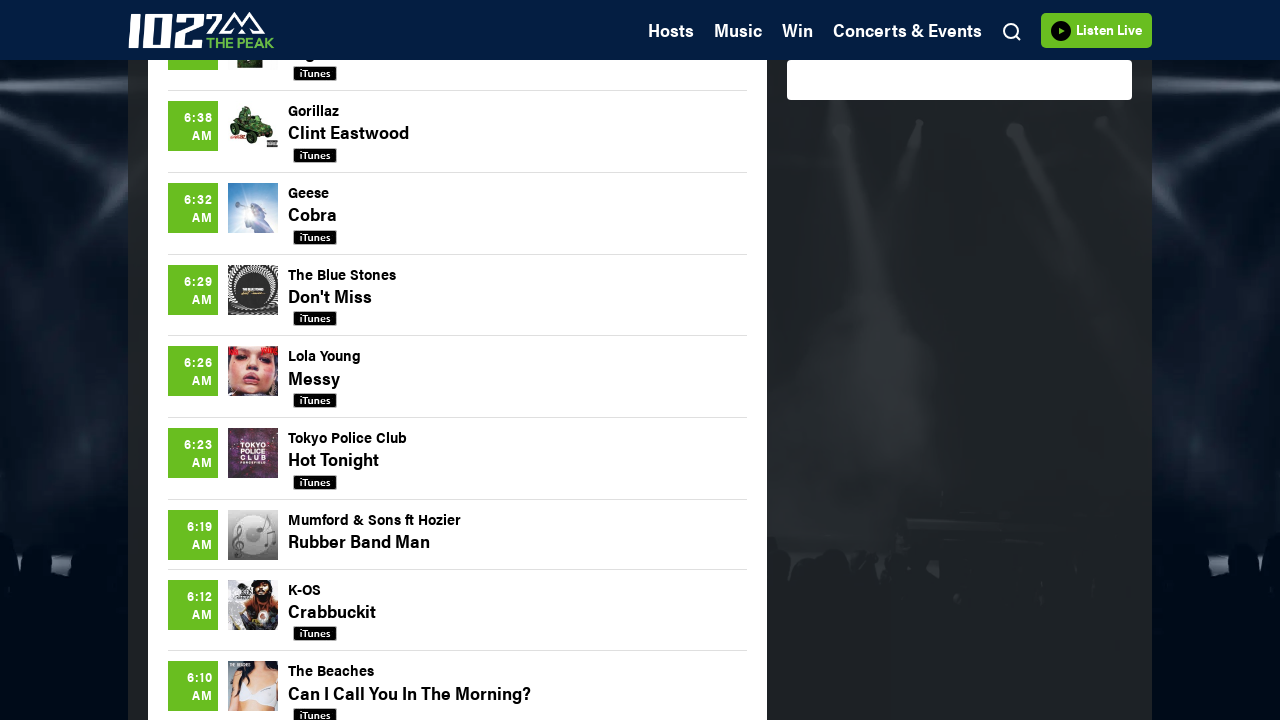

Clicked 'load more' button to load additional songs at (458, 360) on .moreBtn
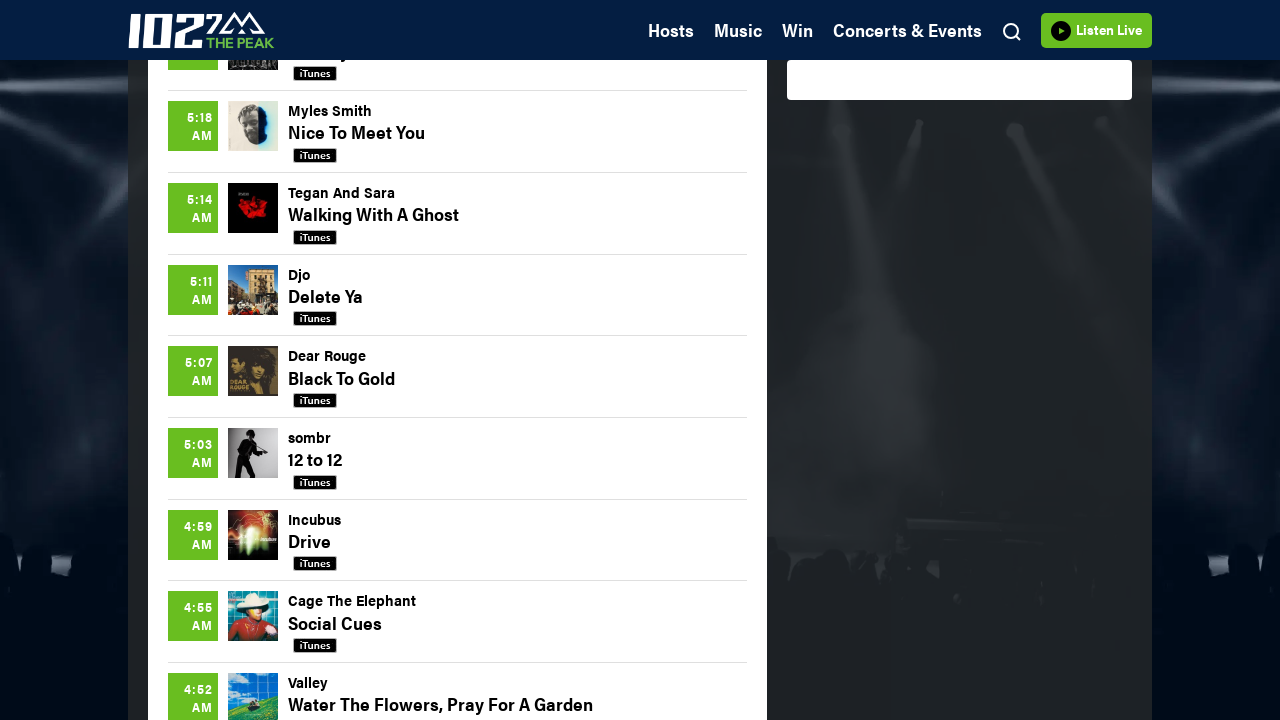

Waited 500ms for content to load
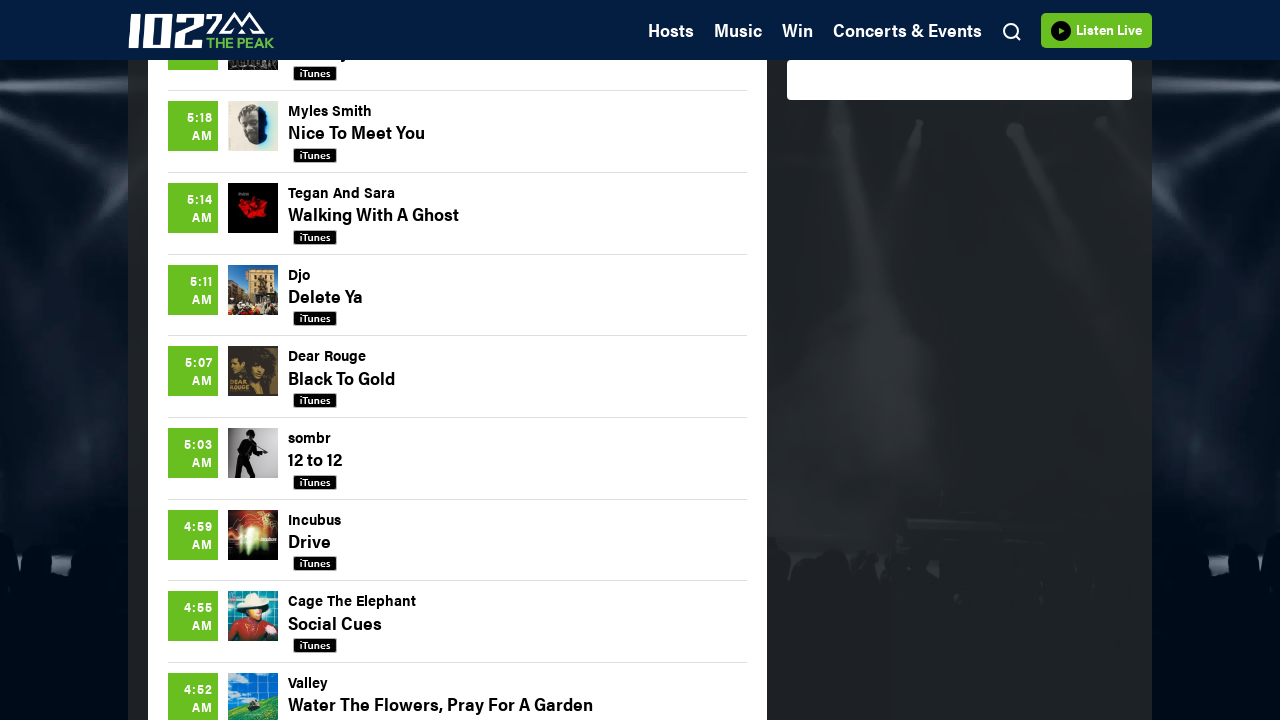

Clicked 'load more' button to load additional songs at (458, 360) on .moreBtn
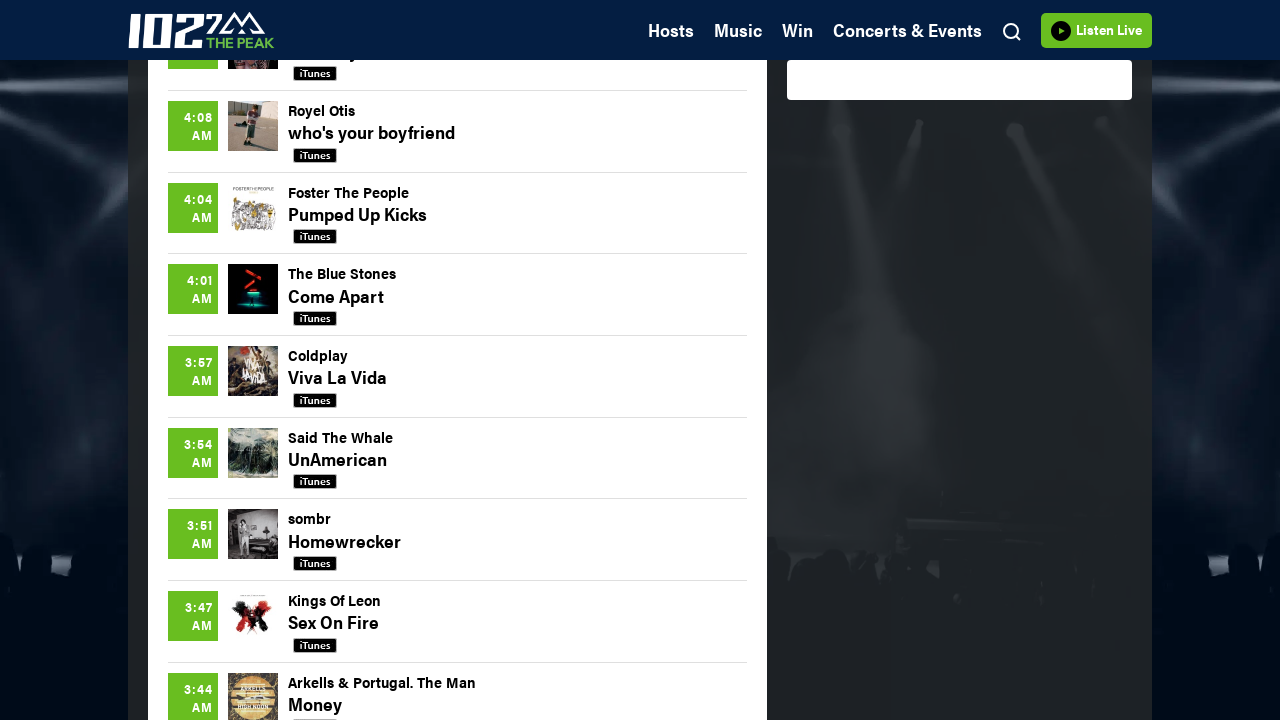

Waited 500ms for content to load
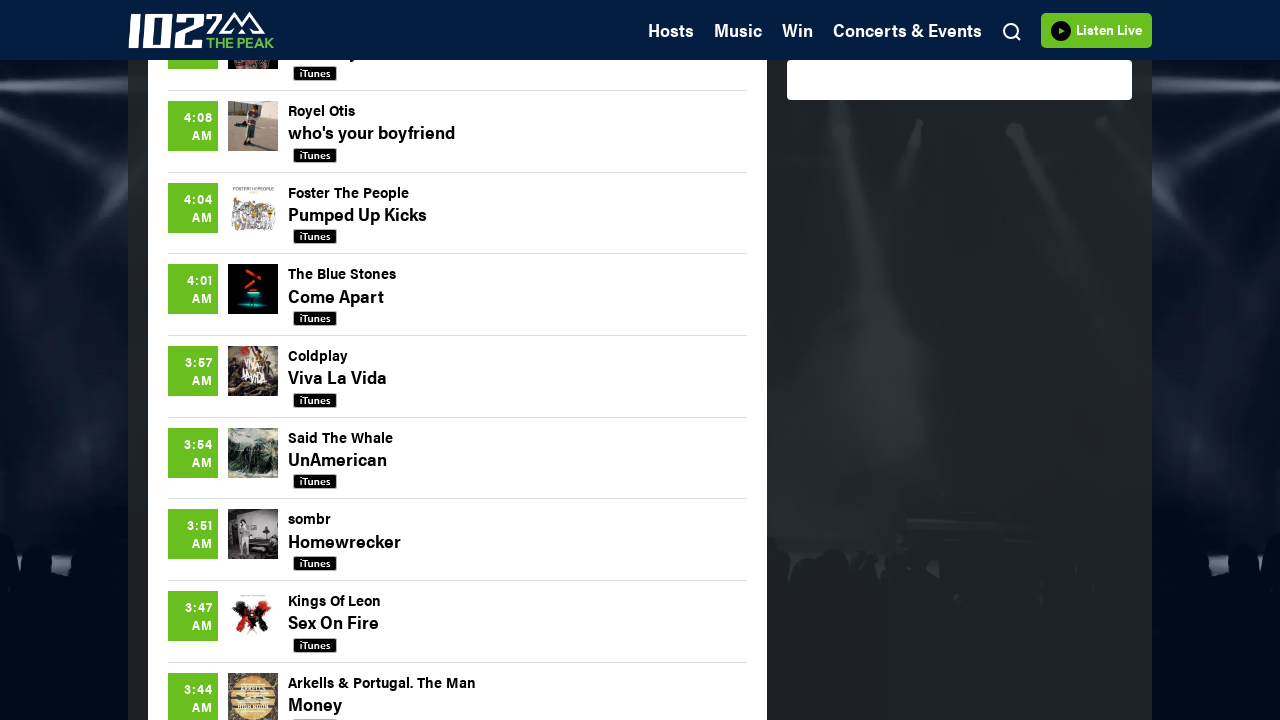

Clicked 'load more' button to load additional songs at (458, 360) on .moreBtn
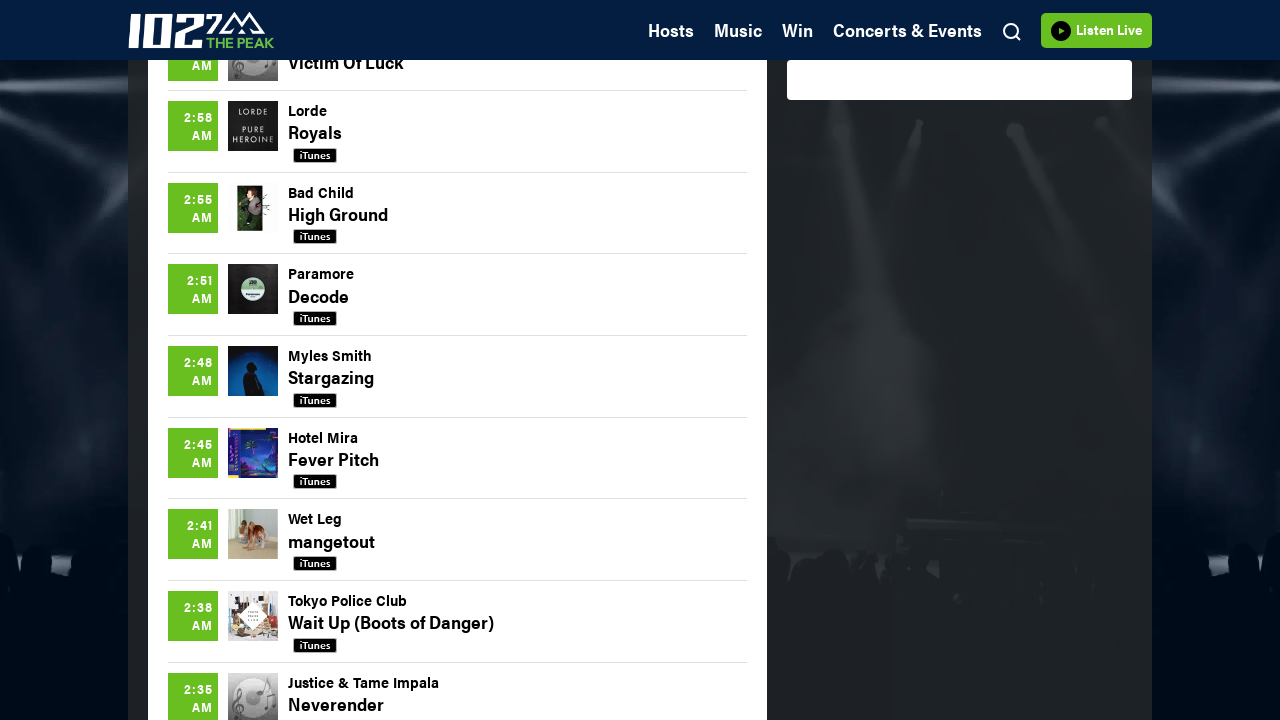

Waited 500ms for content to load
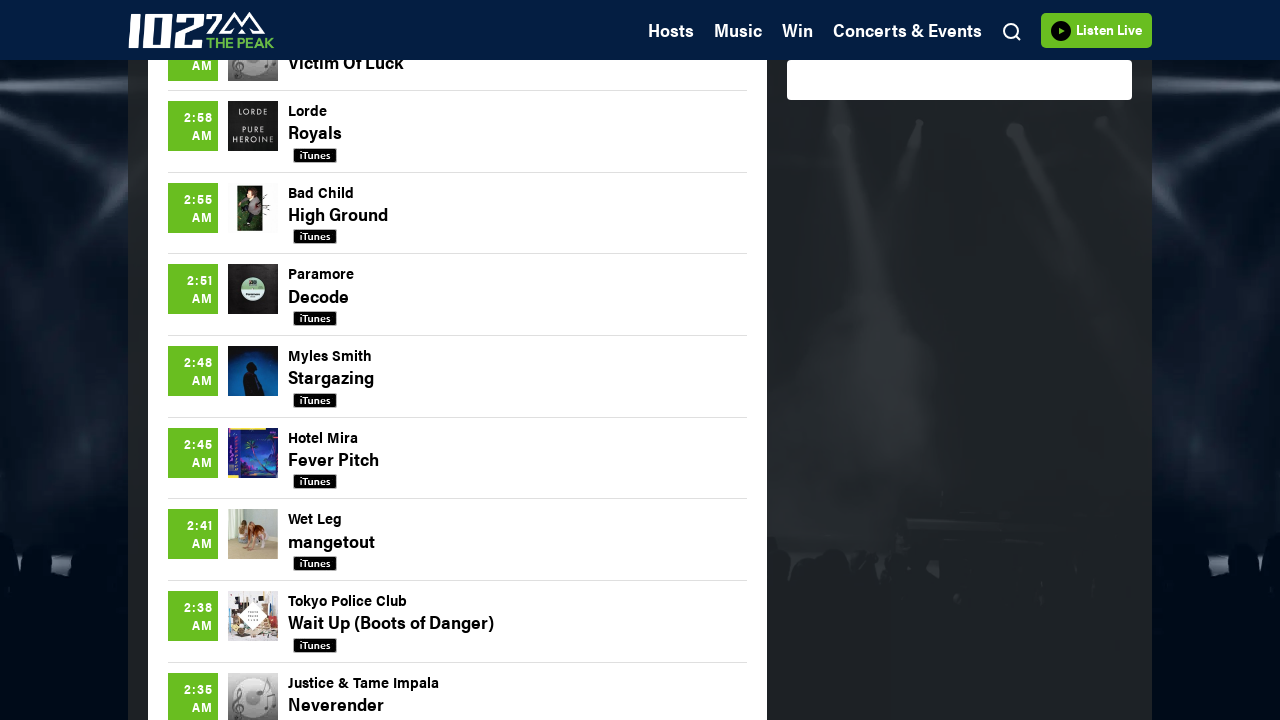

Clicked 'load more' button to load additional songs at (458, 360) on .moreBtn
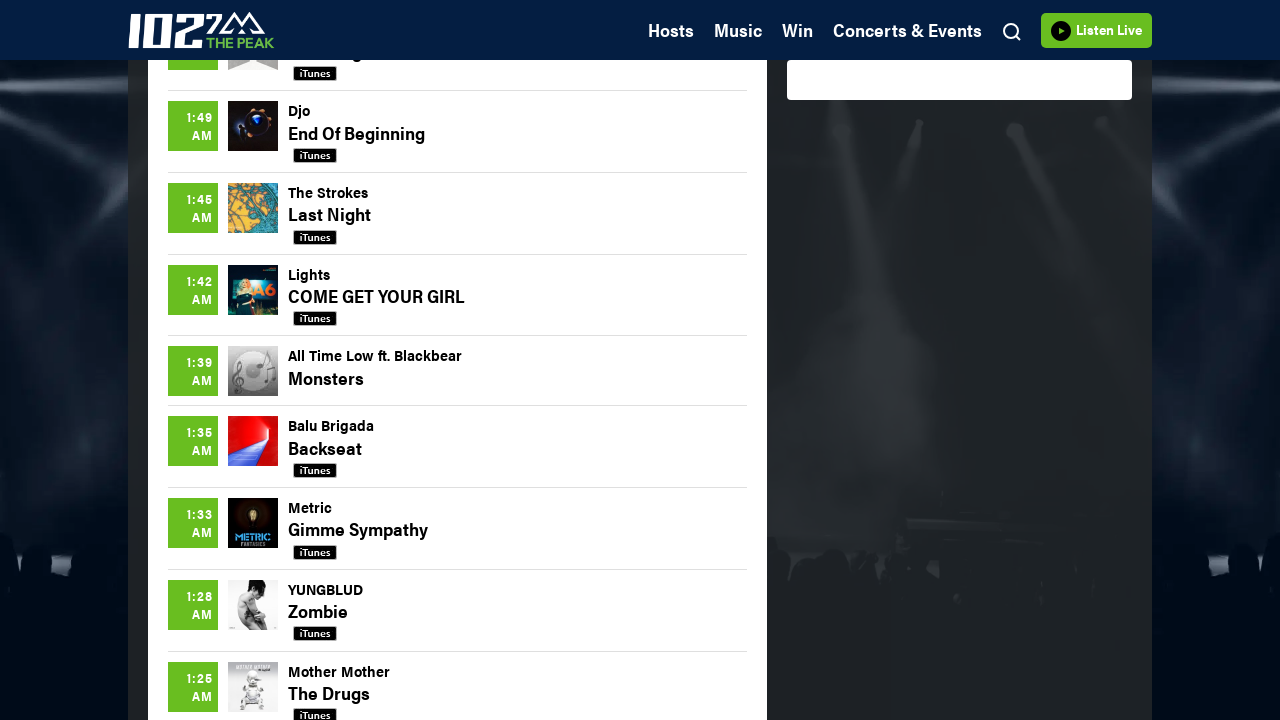

Waited 500ms for content to load
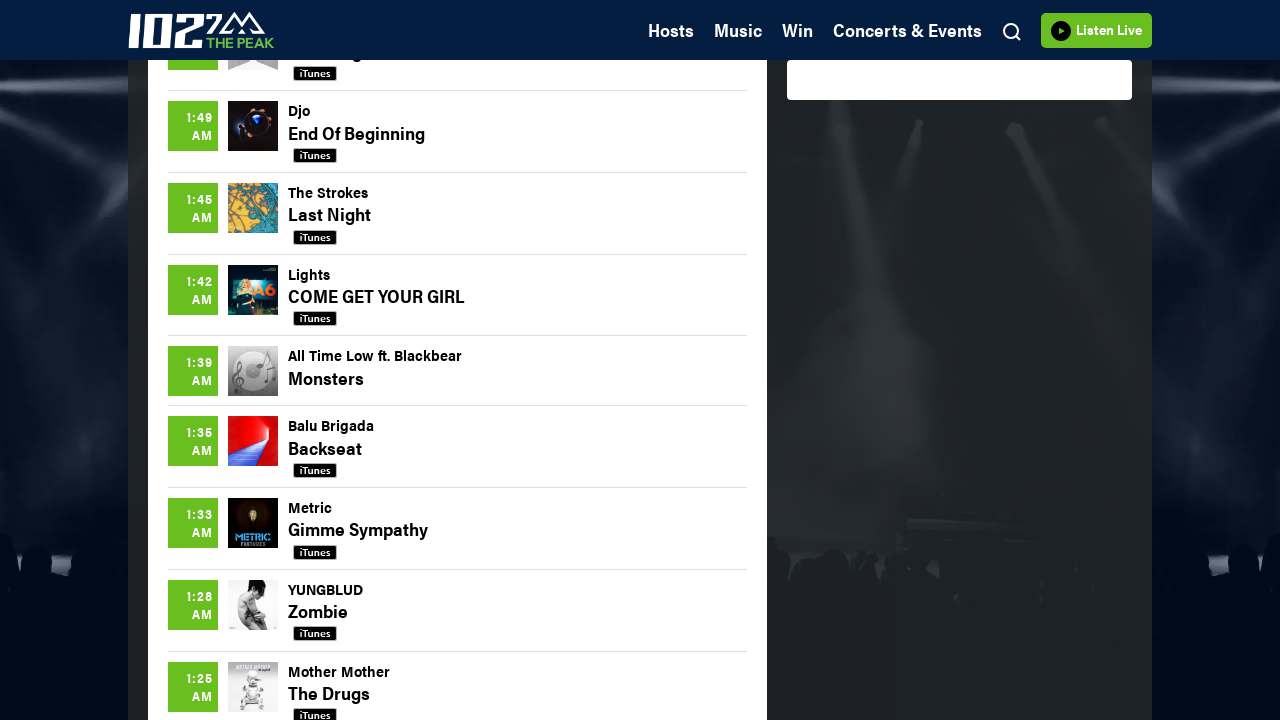

Clicked 'load more' button to load additional songs at (458, 361) on .moreBtn
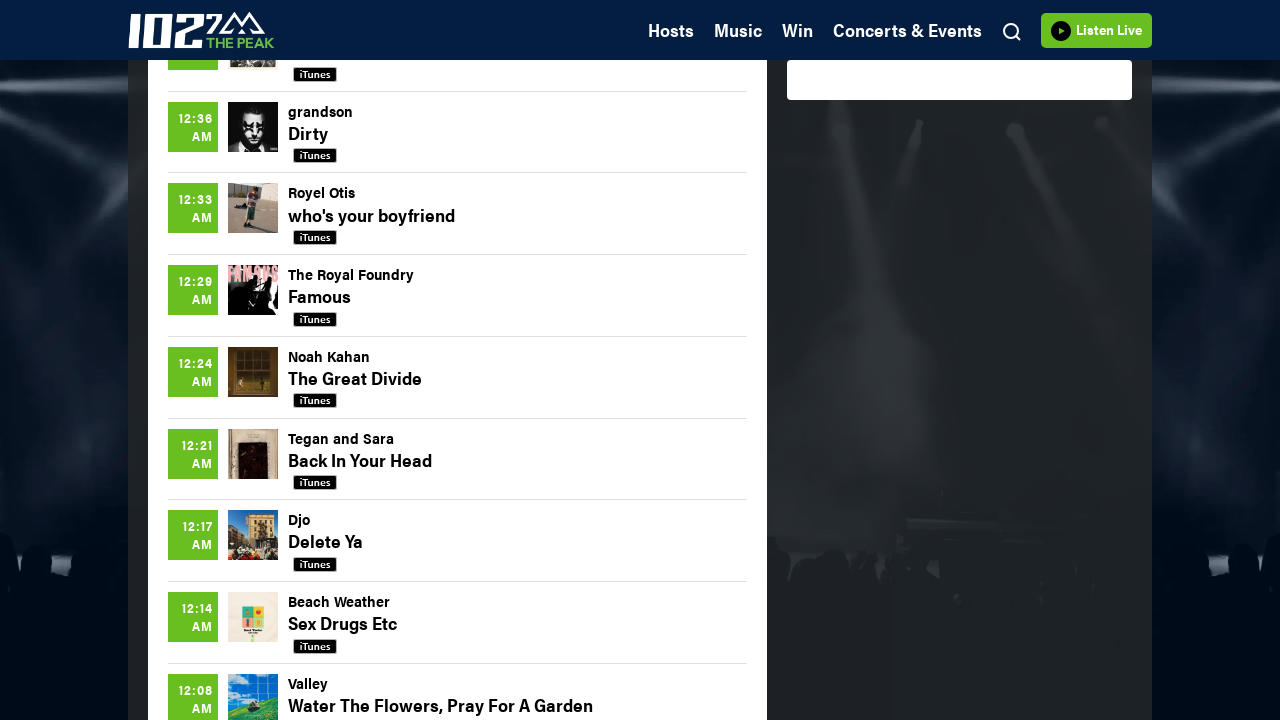

Waited 500ms for content to load
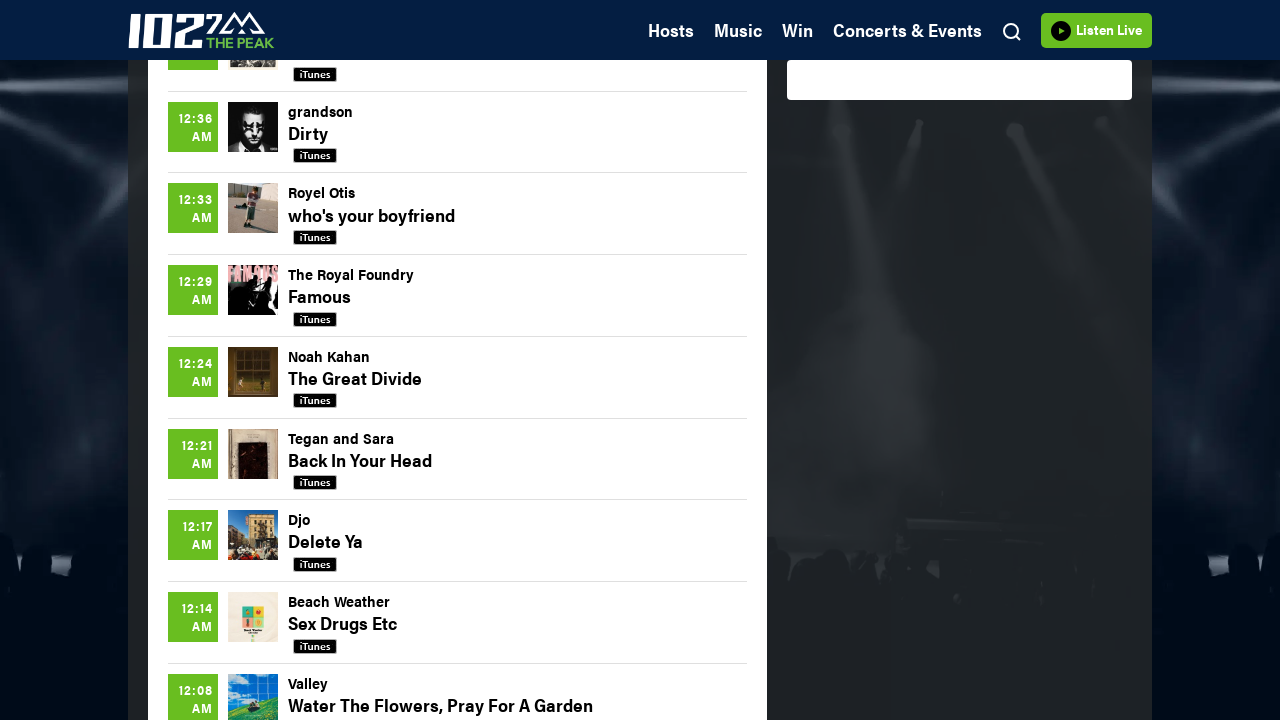

Verified date selector is present
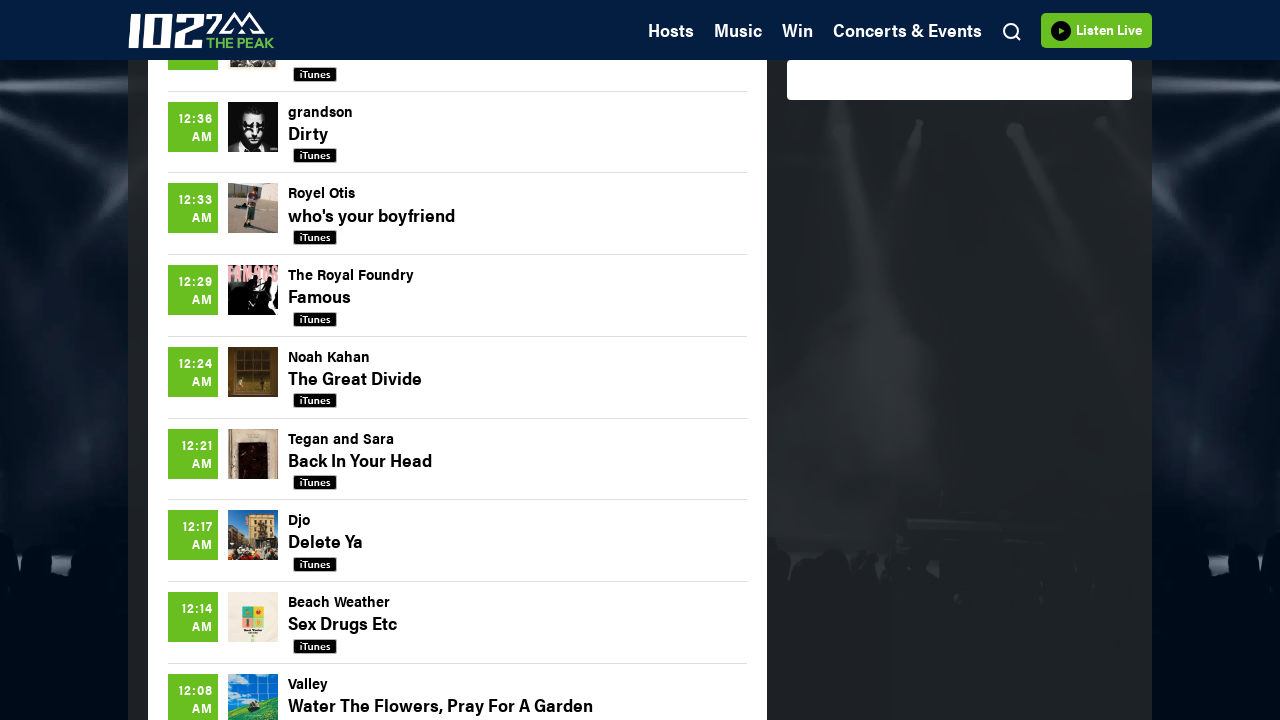

Verified songs container is present with loaded content
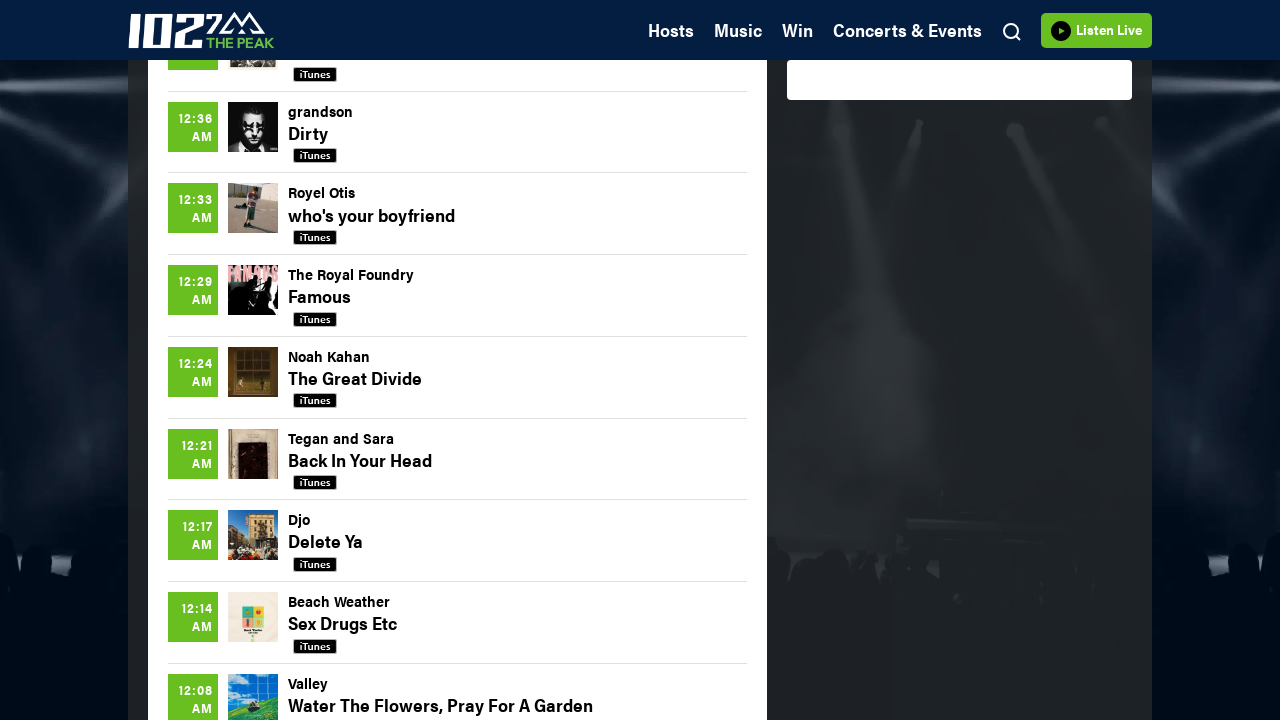

Verified at least one song is displayed
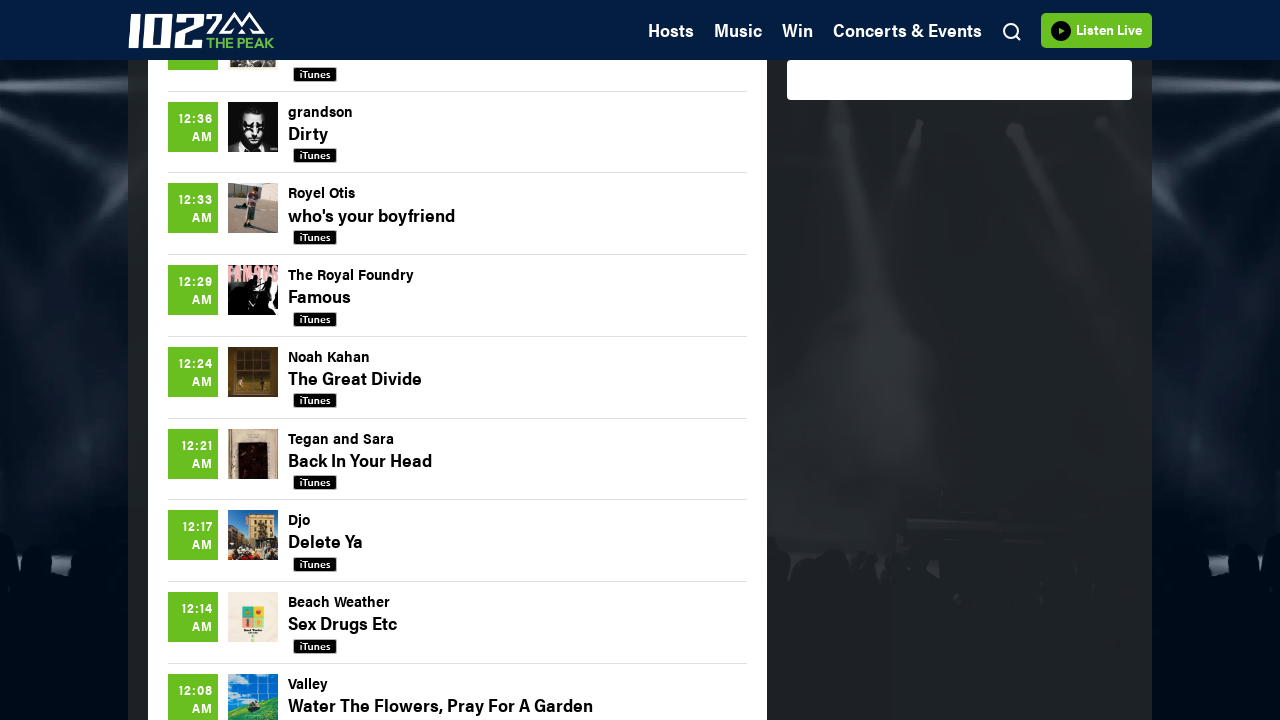

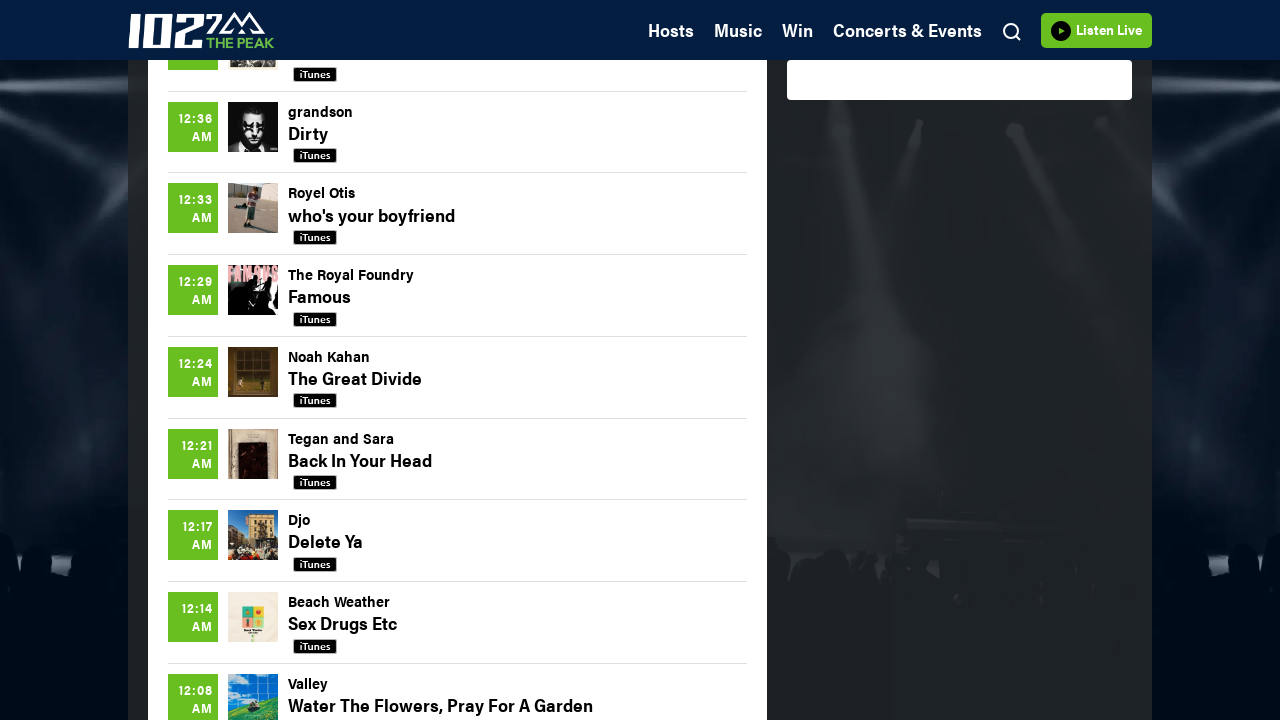